Tests all accordion toggles on the page by clicking each one and verifying the content displays

Starting URL: https://www.thenanoexperience.com/foot-and-ankle

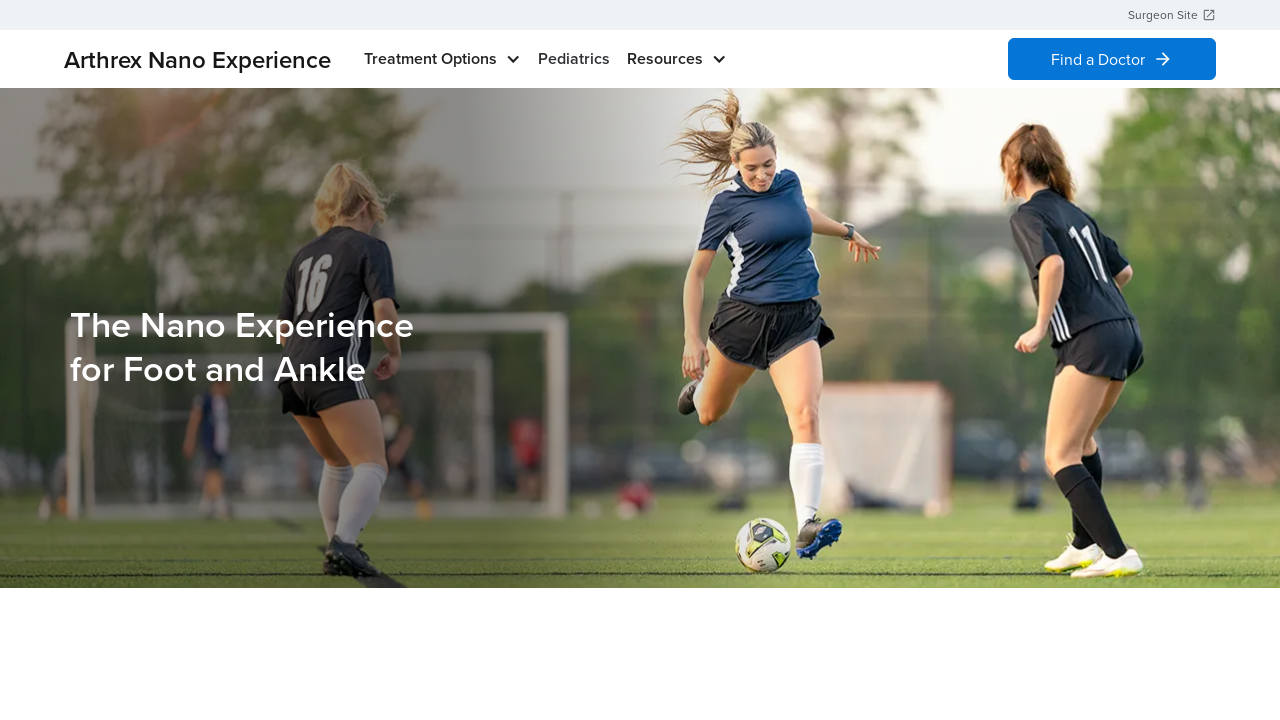

Located all accordion toggles on the page
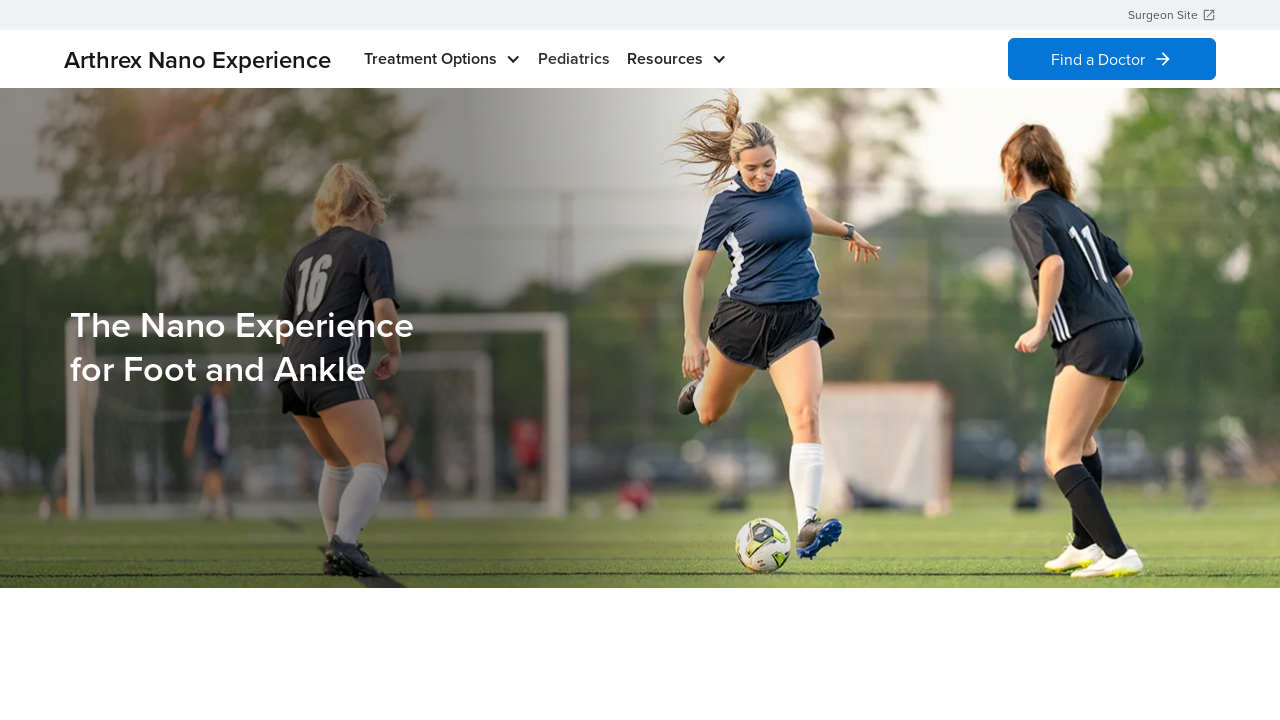

Scrolled accordion toggle into view
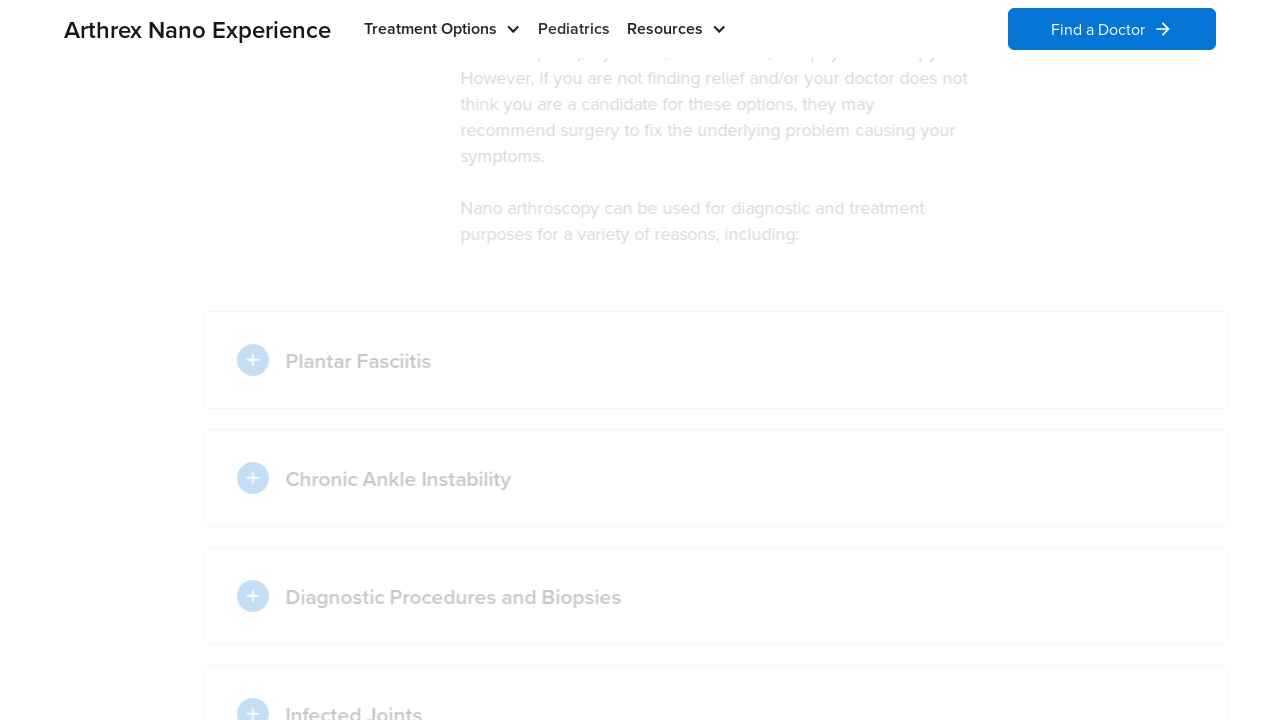

Waited 2 seconds for accordion to settle
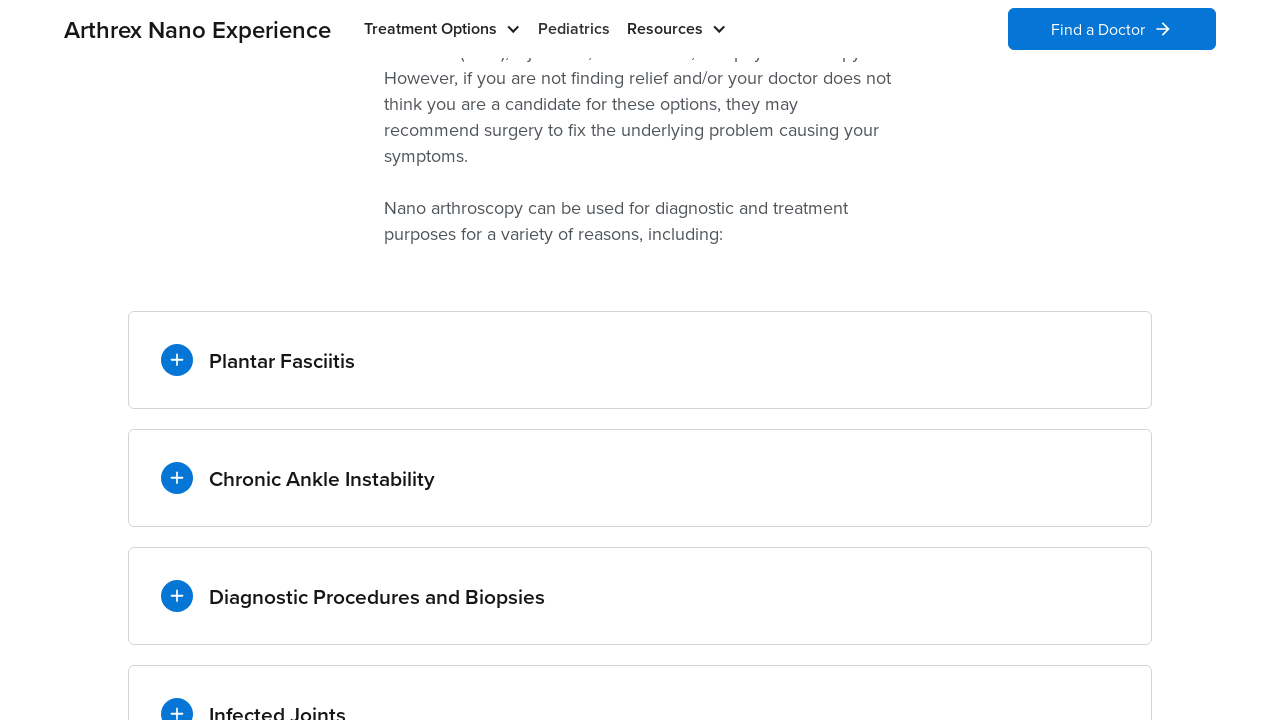

Clicked accordion toggle to open at (640, 360) on .item_toggle.border-all-sides.w-dropdown-toggle >> nth=0
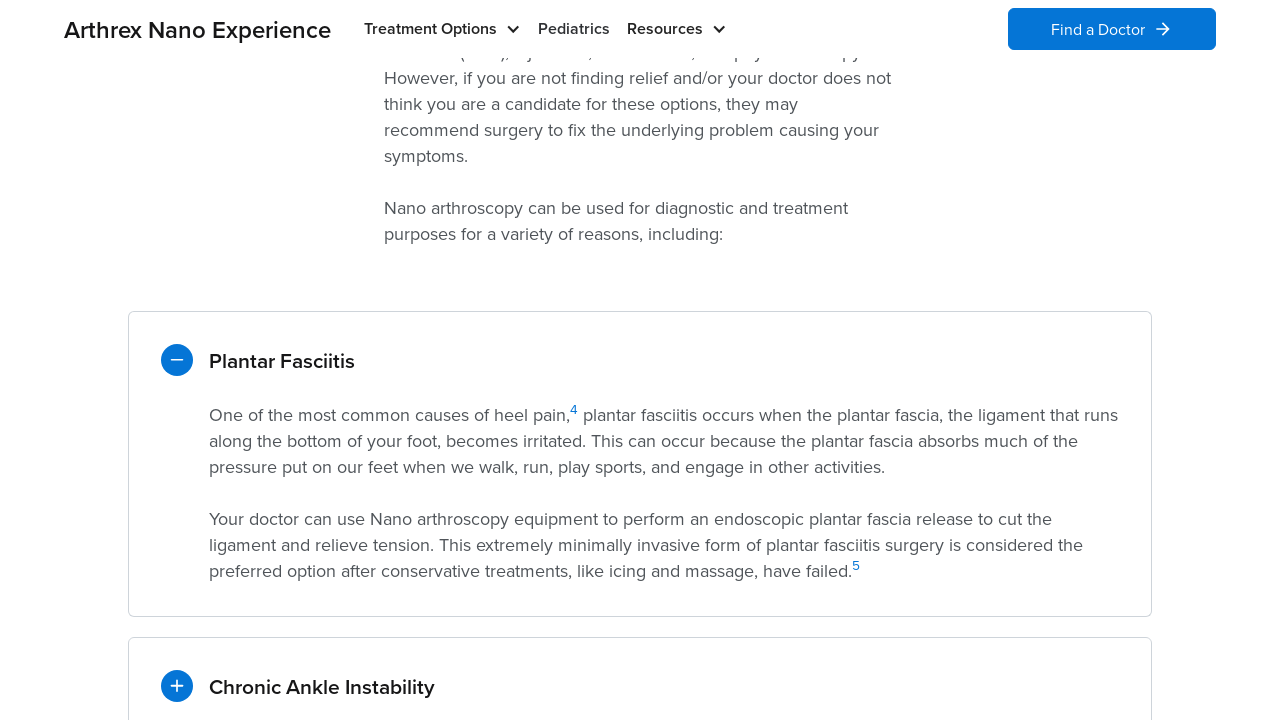

Waited 2 seconds for accordion content to expand
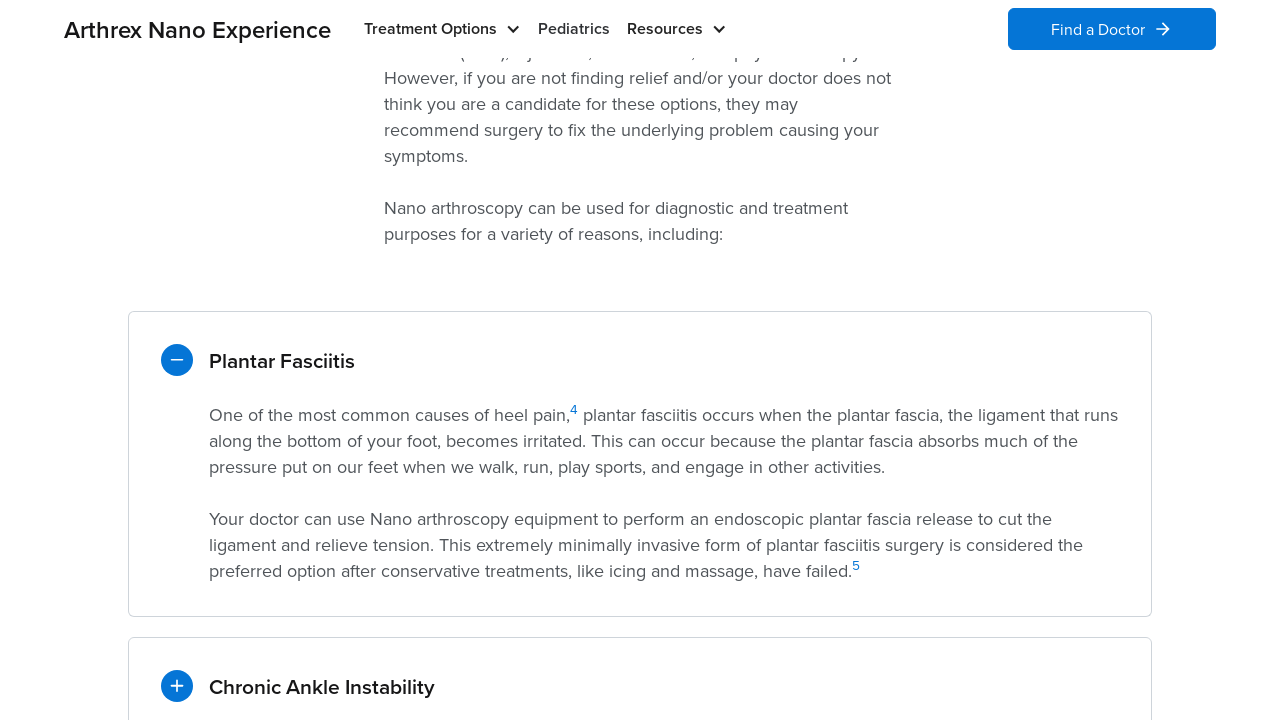

Retrieved aria-controls attribute: w-dropdown-list-5
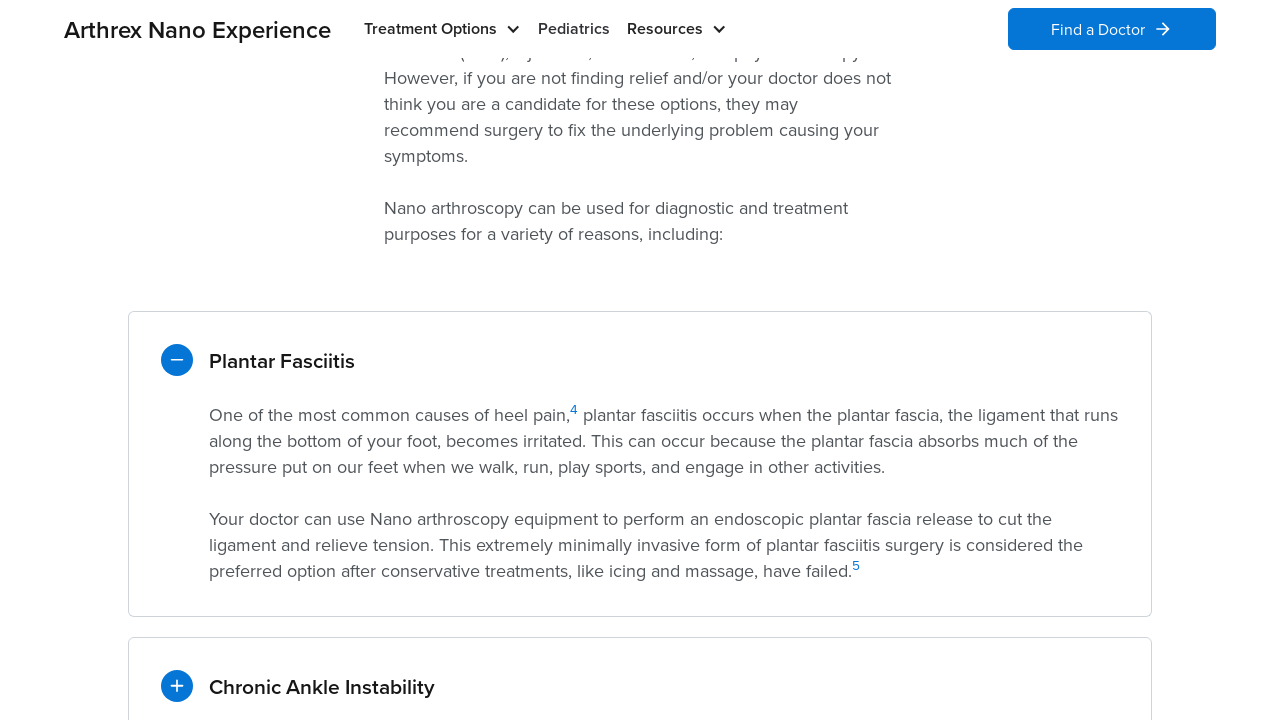

Located accordion content element with ID w-dropdown-list-5
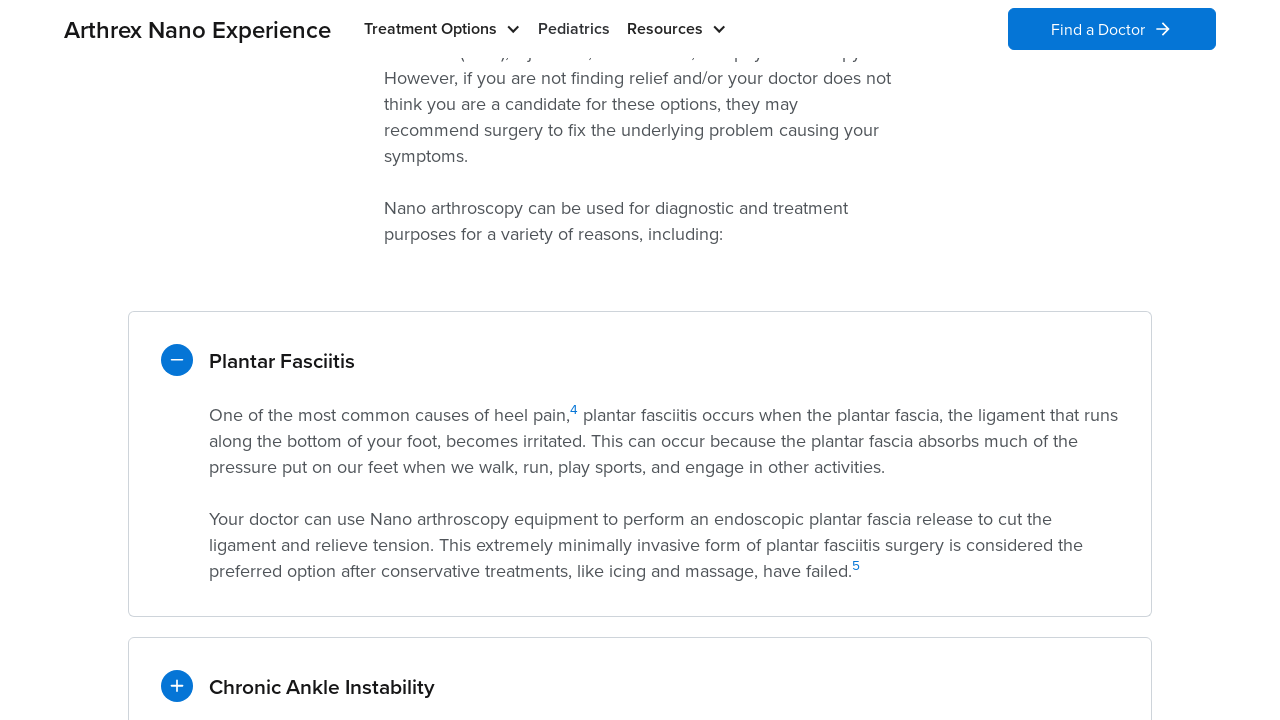

Verified accordion content w-dropdown-list-5 is visible
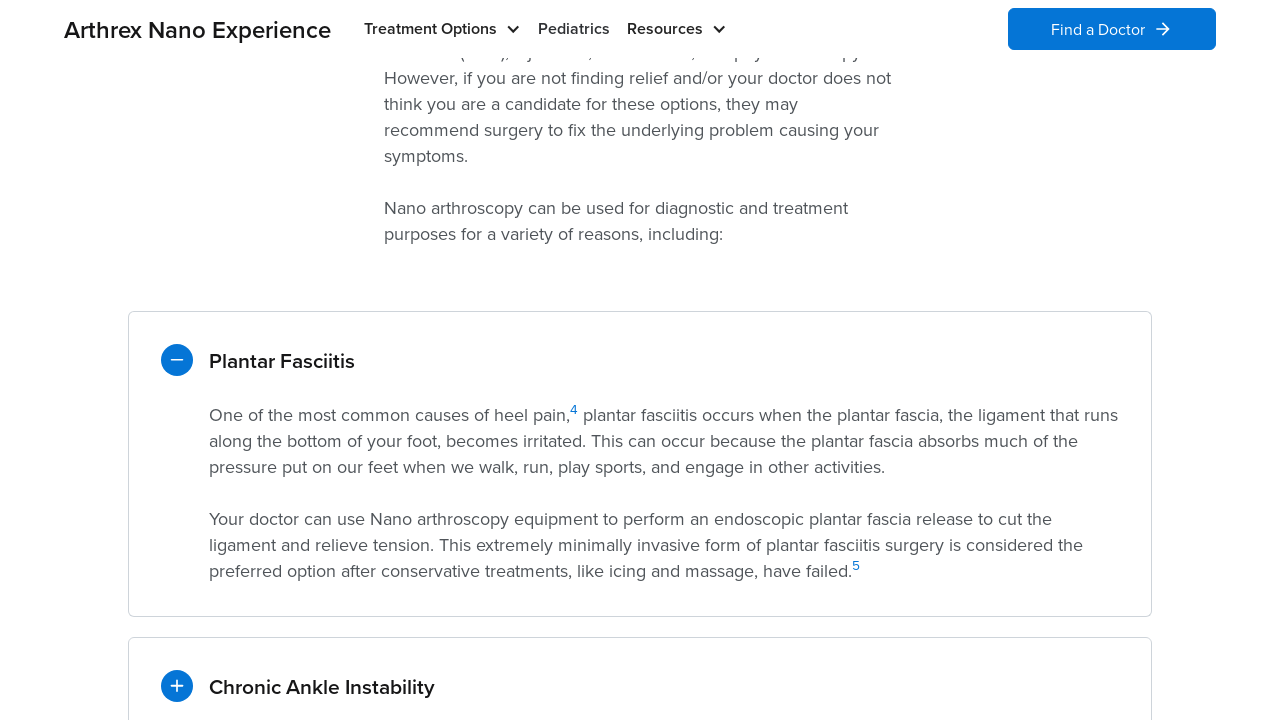

Scrolled accordion toggle into view
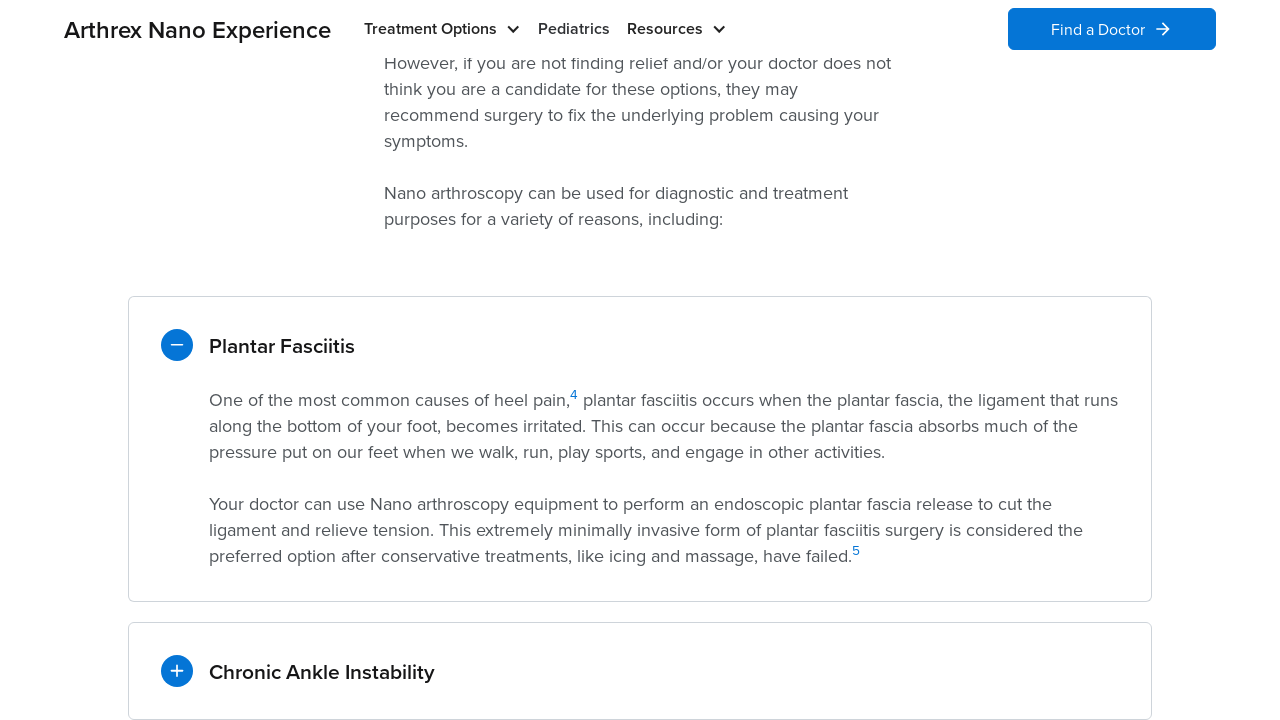

Waited 2 seconds for accordion to settle
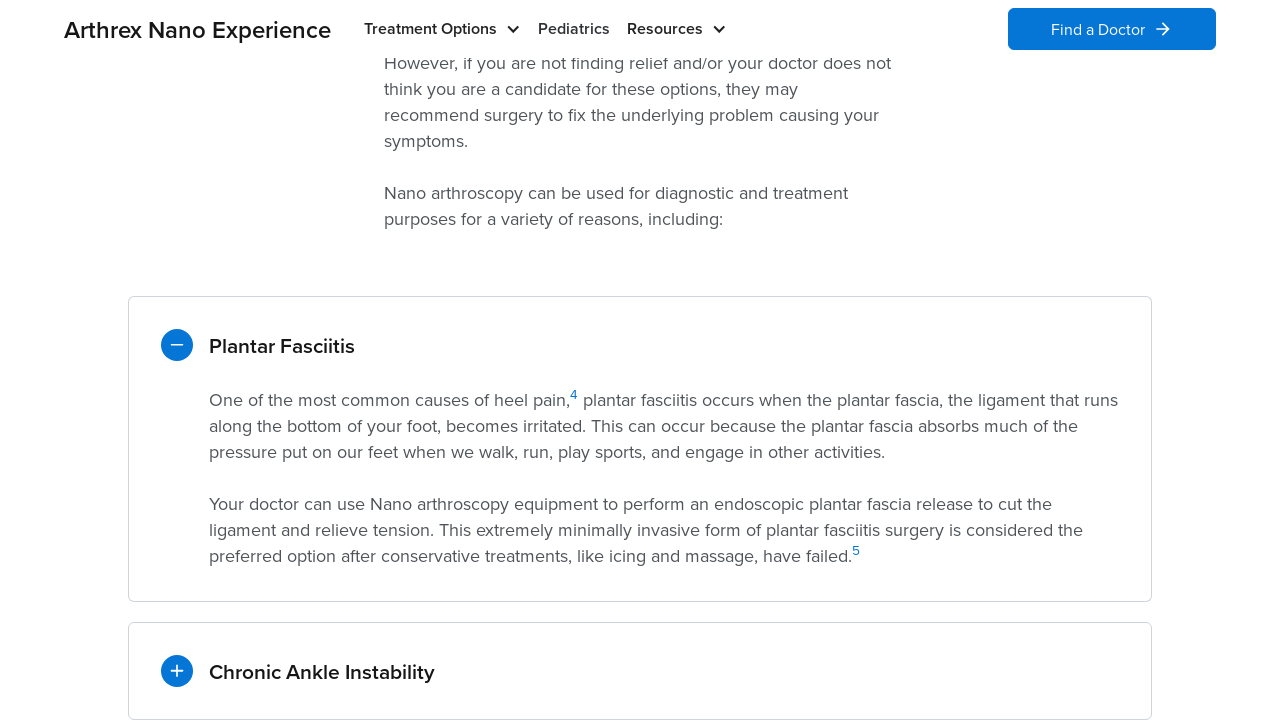

Clicked accordion toggle to open at (640, 671) on .item_toggle.border-all-sides.w-dropdown-toggle >> nth=1
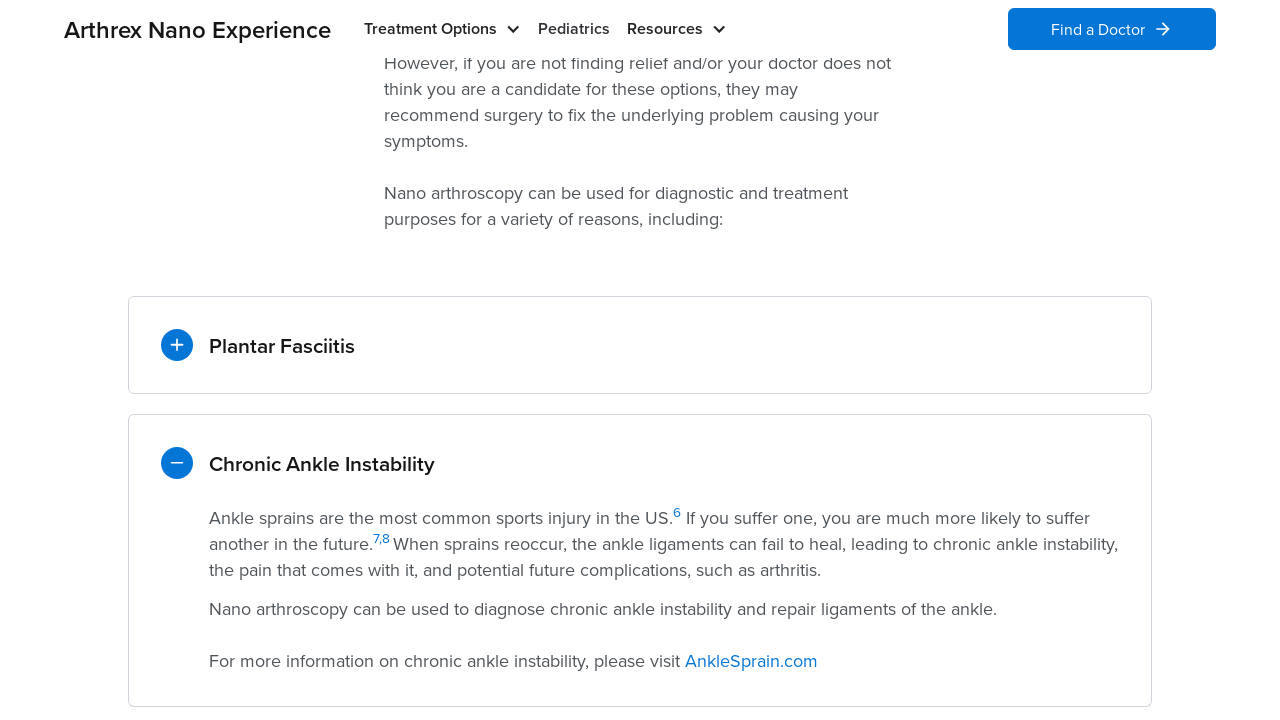

Waited 2 seconds for accordion content to expand
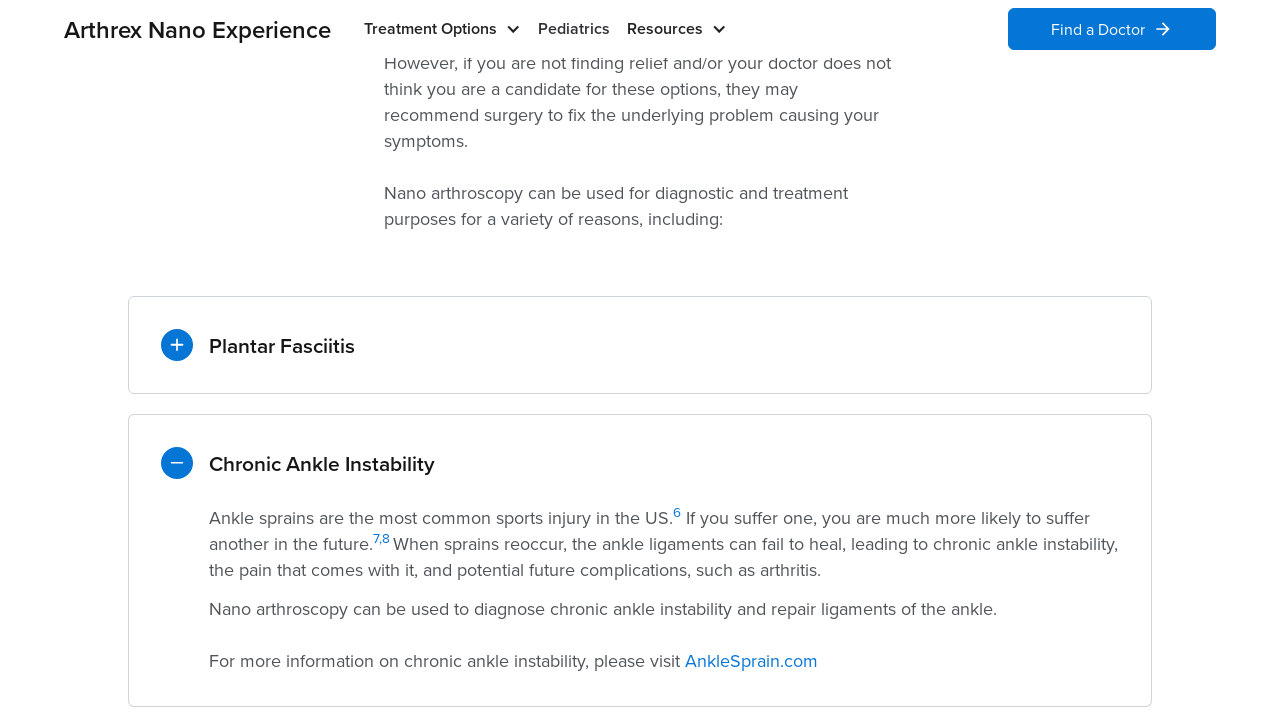

Retrieved aria-controls attribute: w-dropdown-list-6
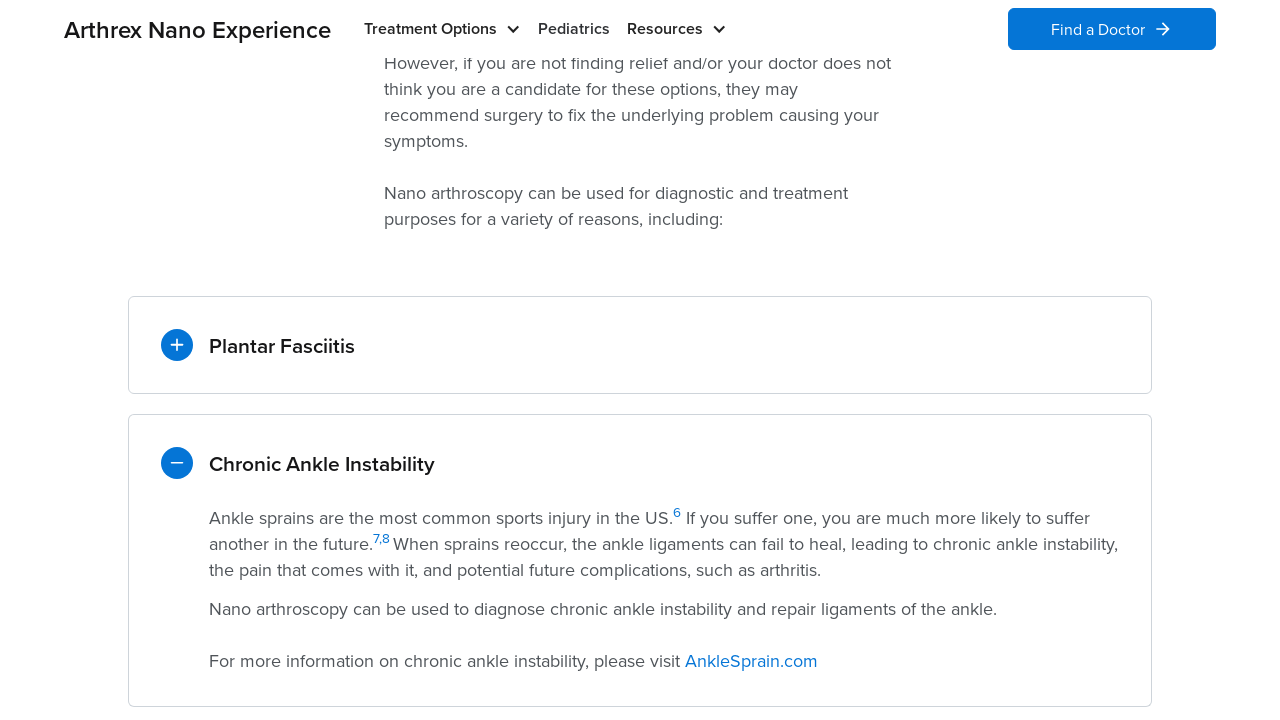

Located accordion content element with ID w-dropdown-list-6
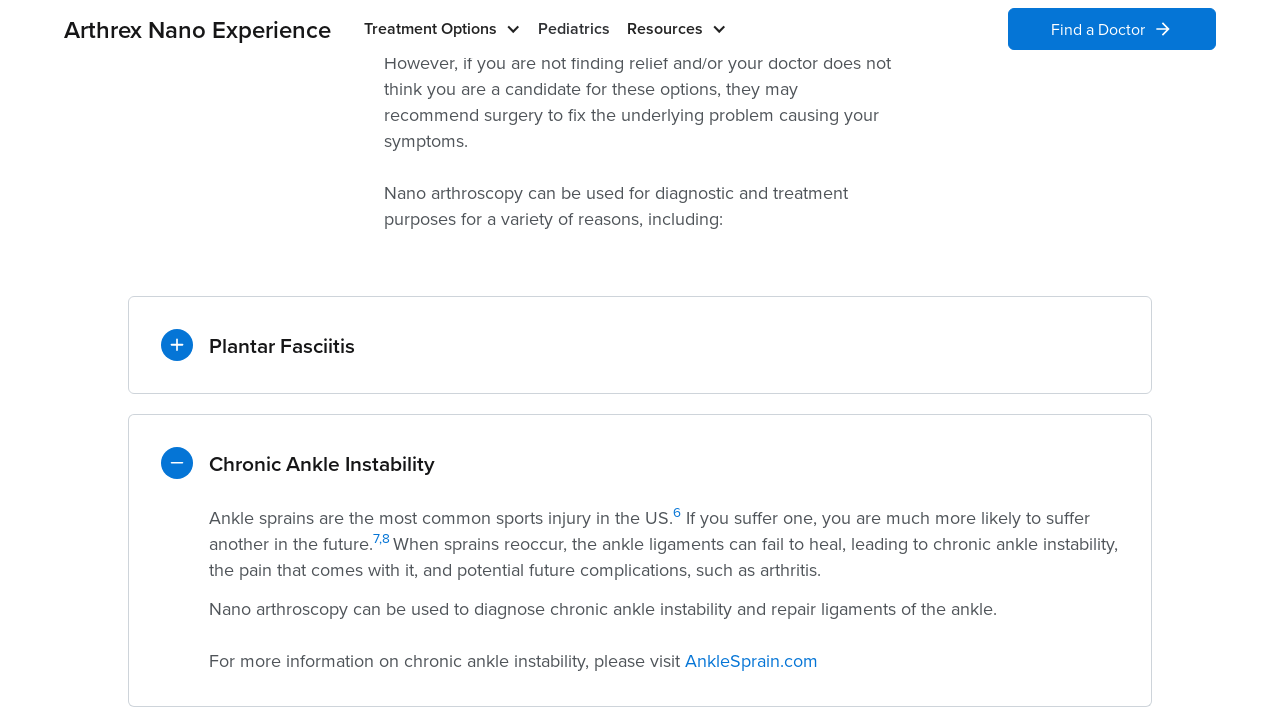

Verified accordion content w-dropdown-list-6 is visible
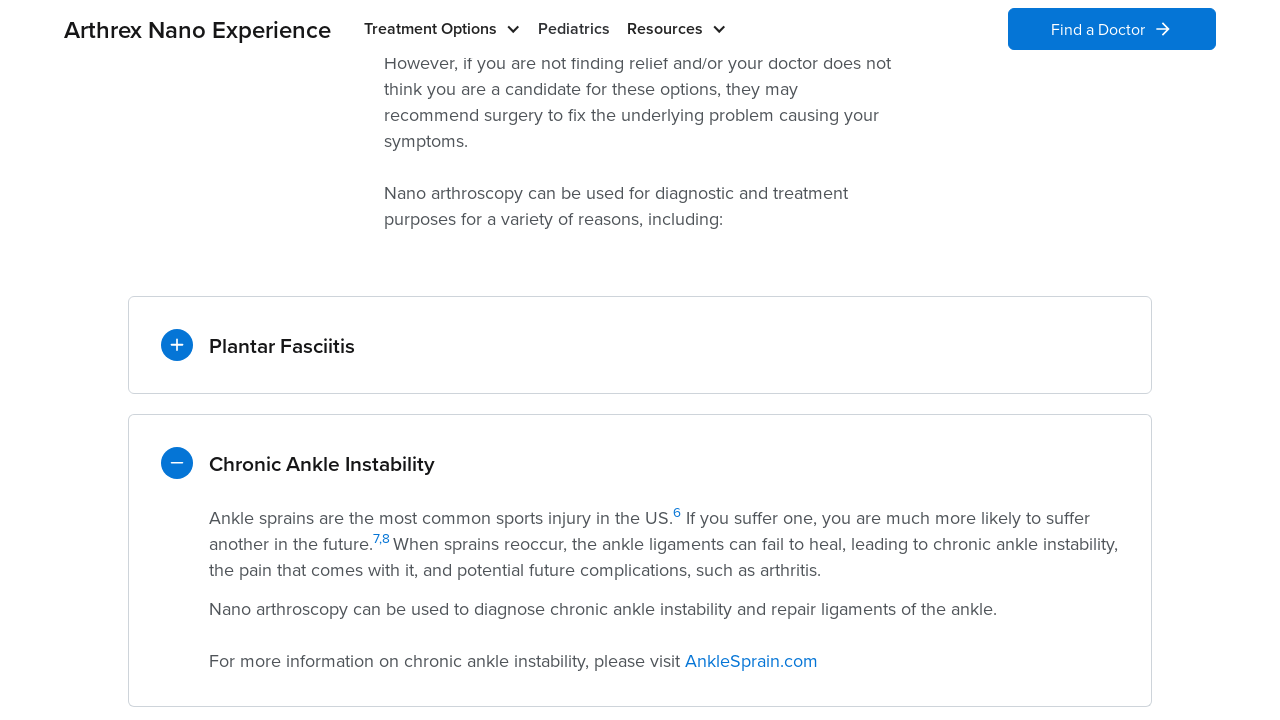

Scrolled accordion toggle into view
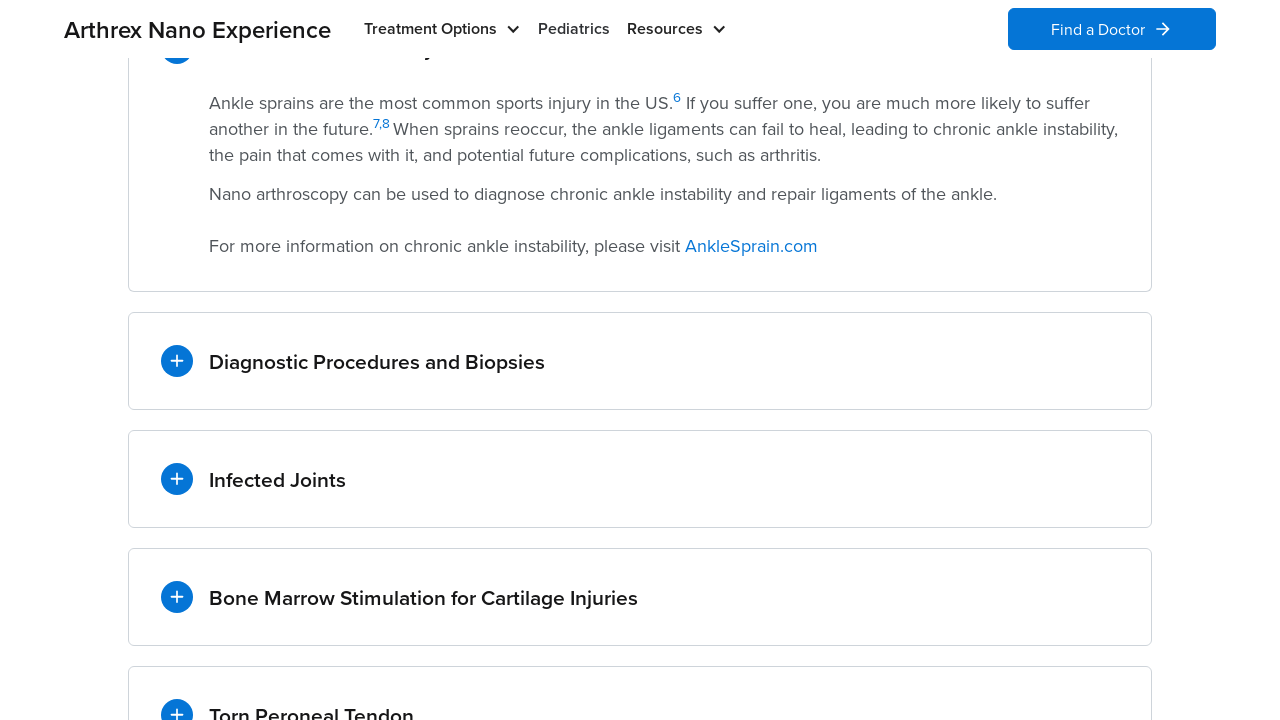

Waited 2 seconds for accordion to settle
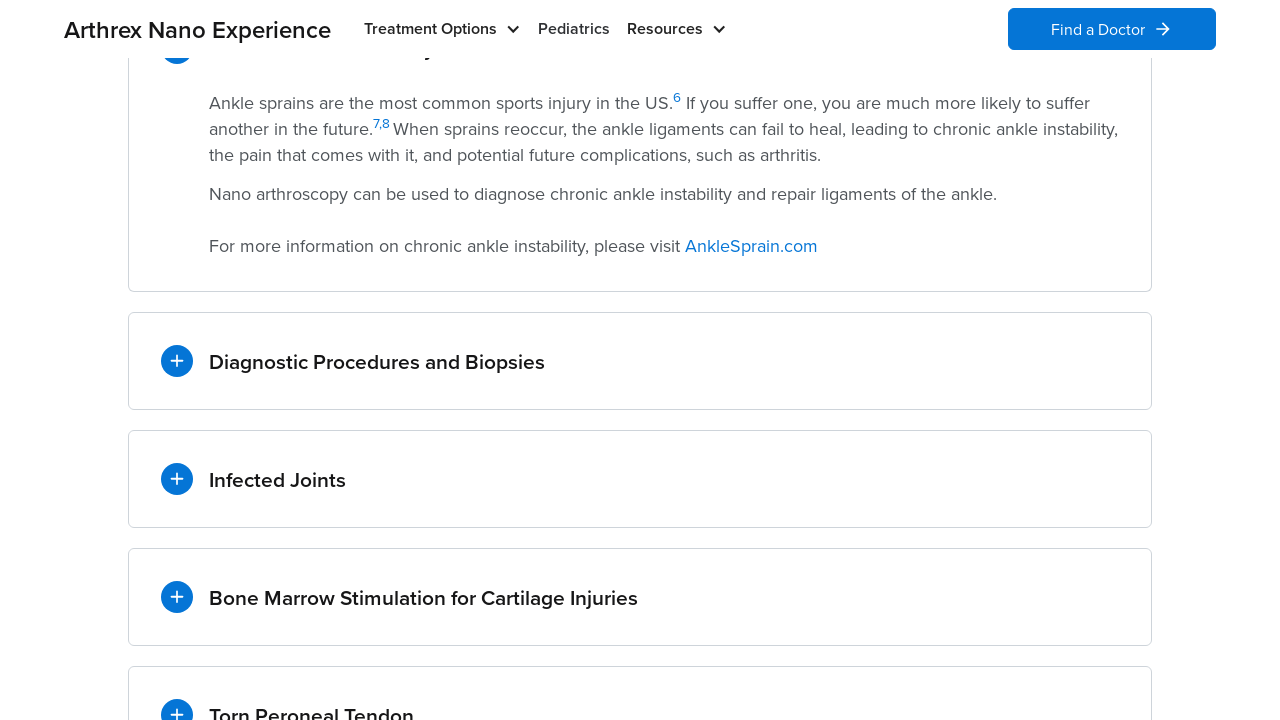

Clicked accordion toggle to open at (640, 361) on .item_toggle.border-all-sides.w-dropdown-toggle >> nth=2
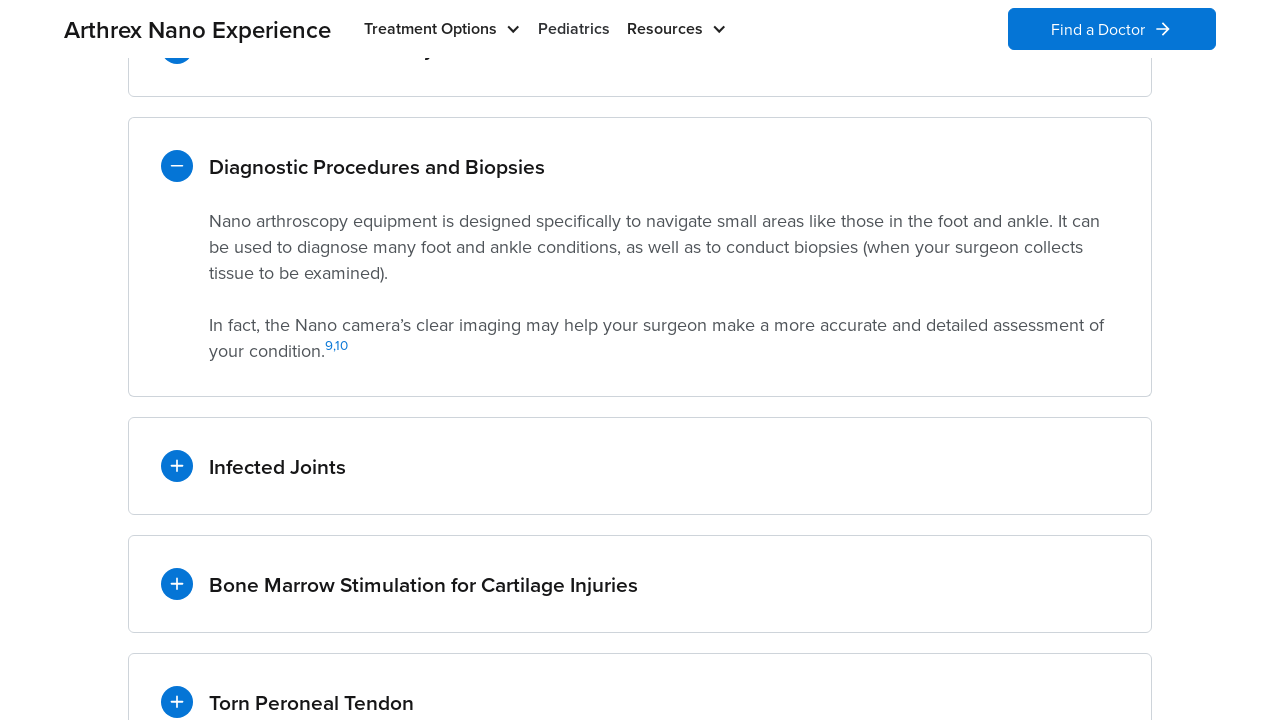

Waited 2 seconds for accordion content to expand
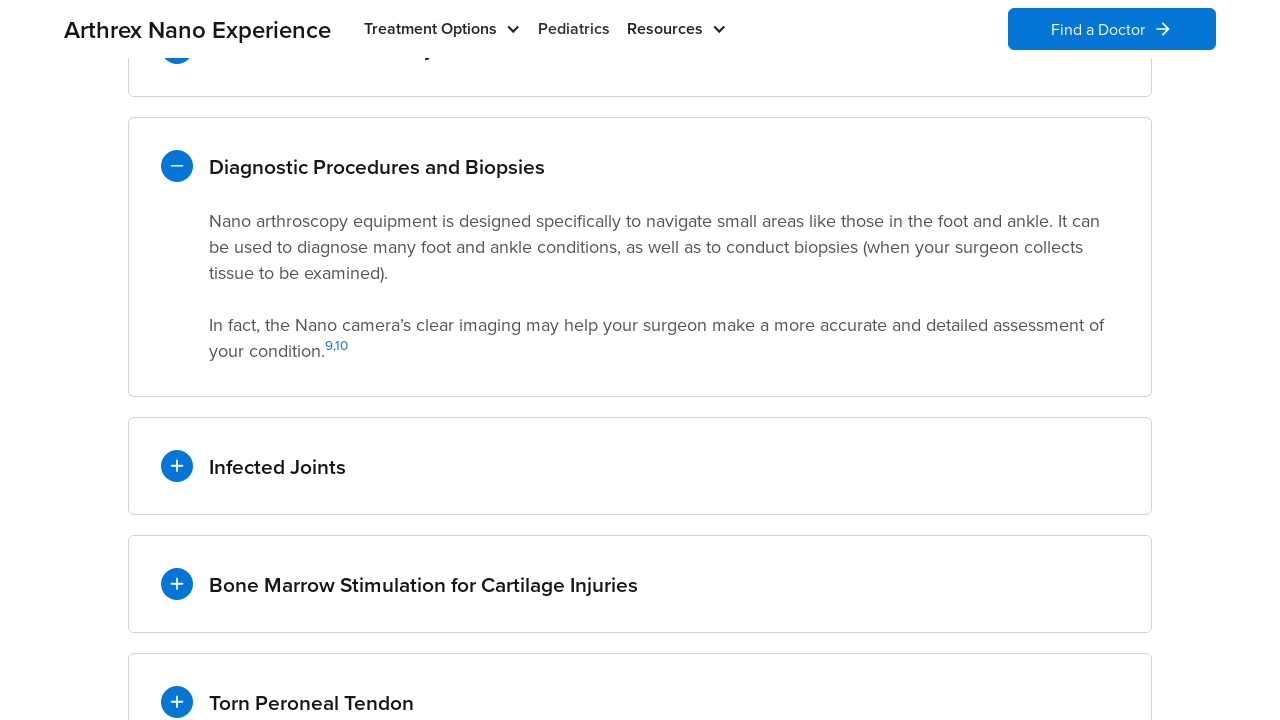

Retrieved aria-controls attribute: w-dropdown-list-7
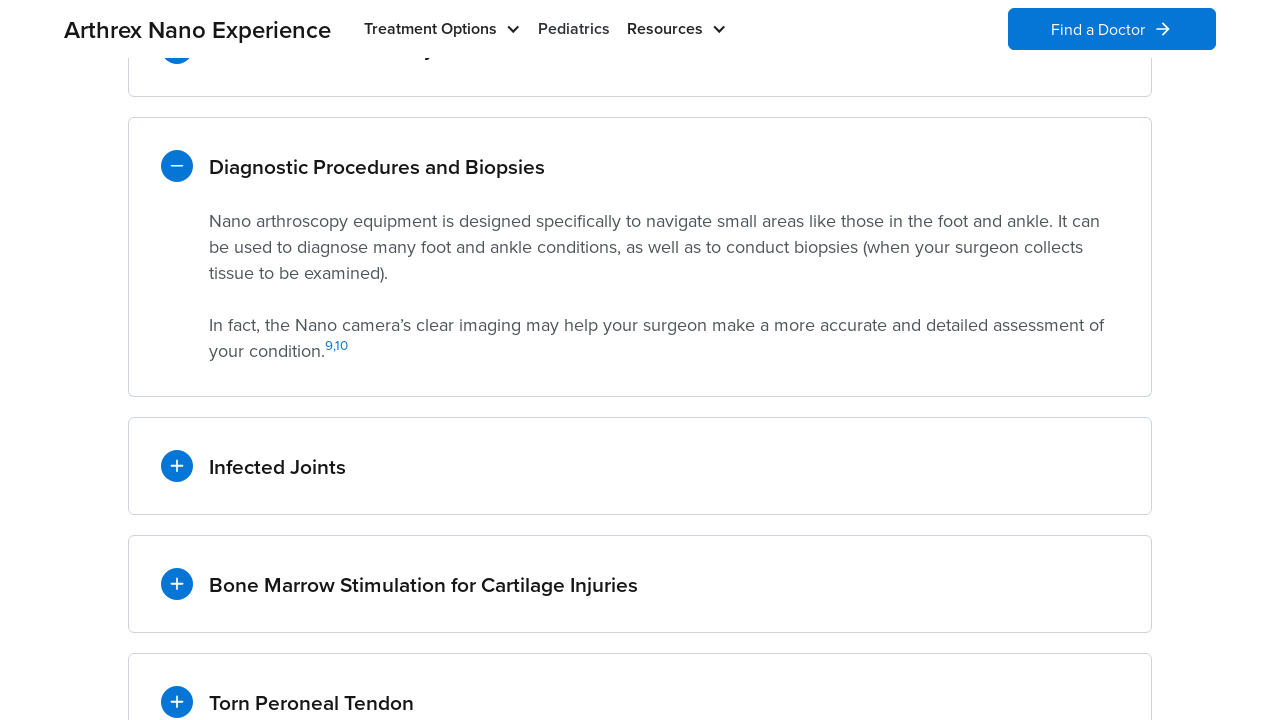

Located accordion content element with ID w-dropdown-list-7
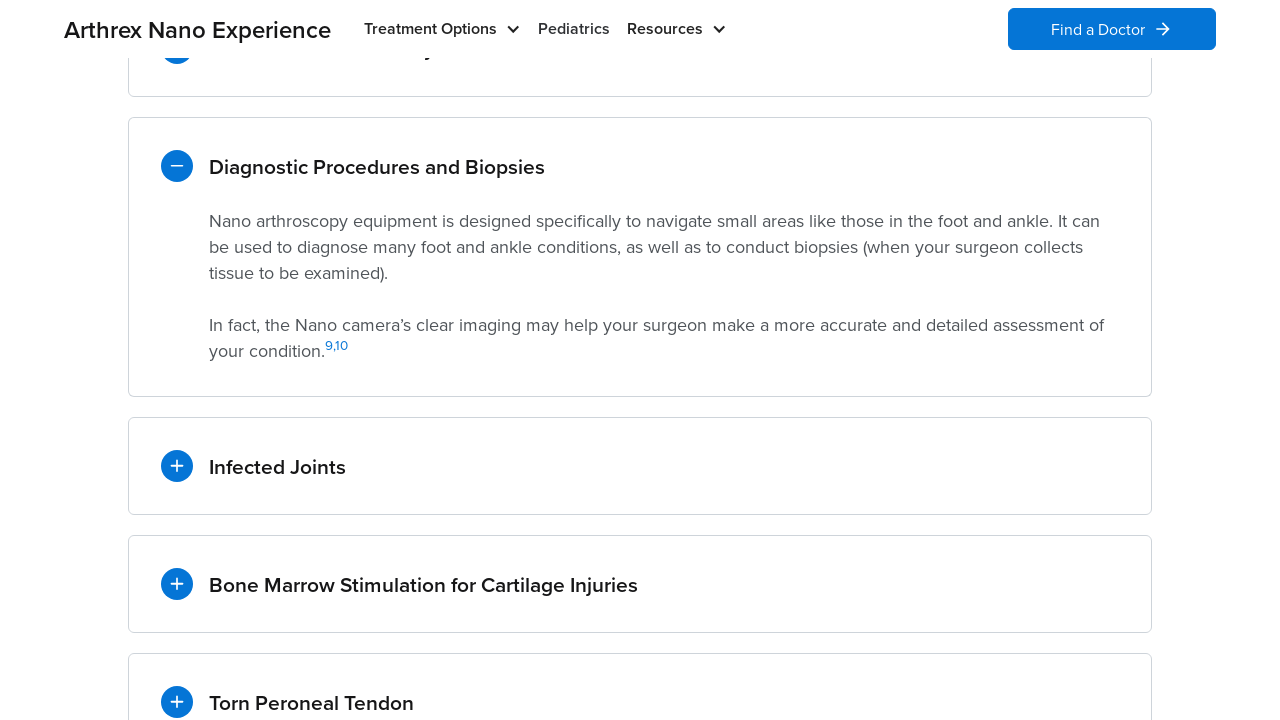

Verified accordion content w-dropdown-list-7 is visible
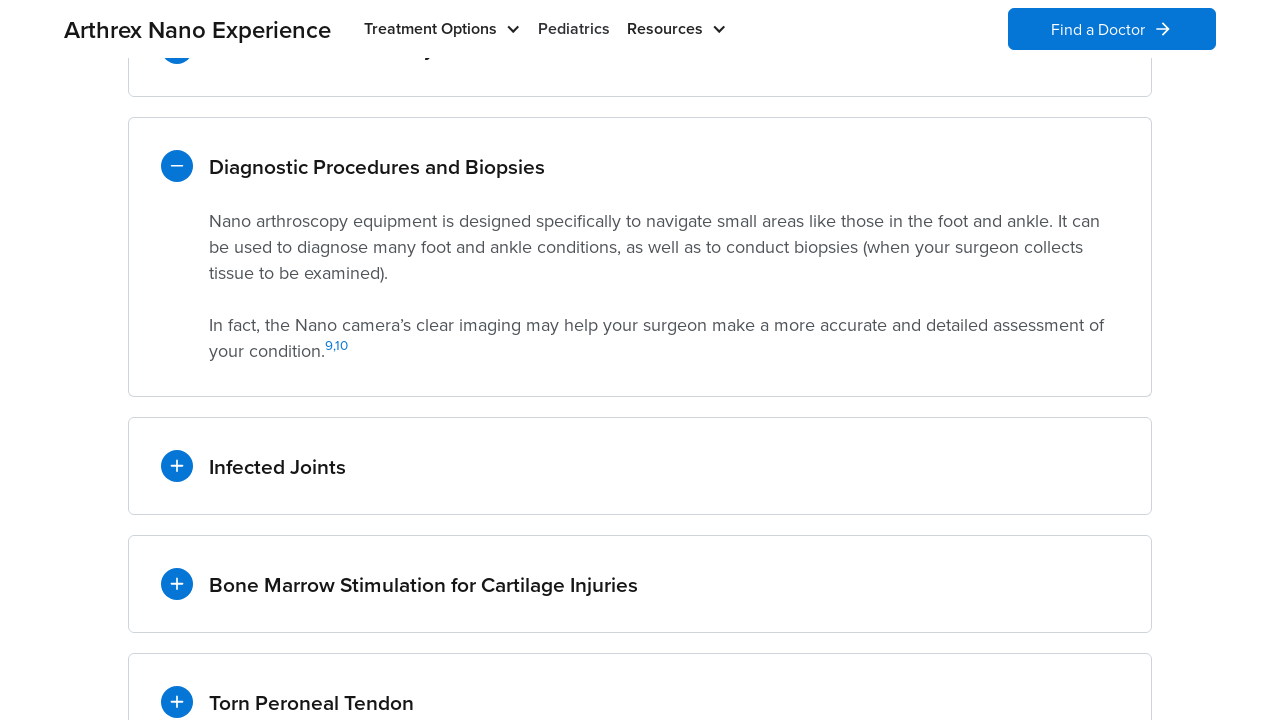

Scrolled accordion toggle into view
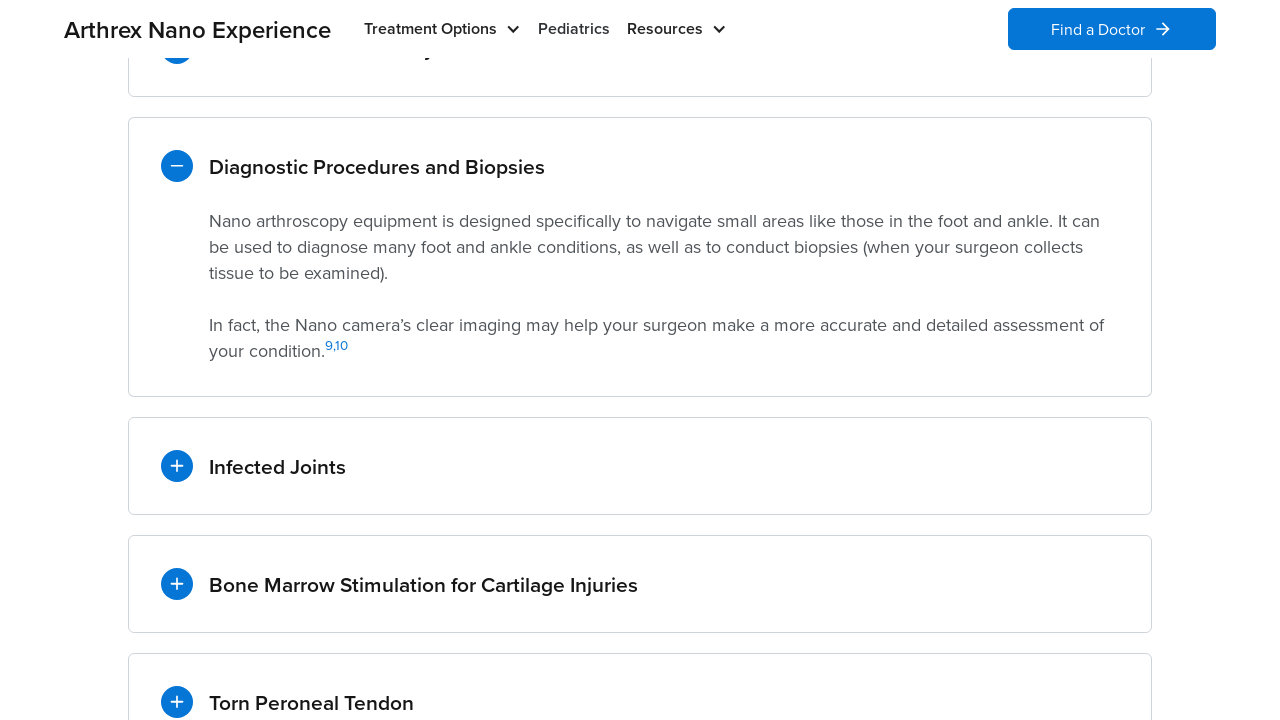

Waited 2 seconds for accordion to settle
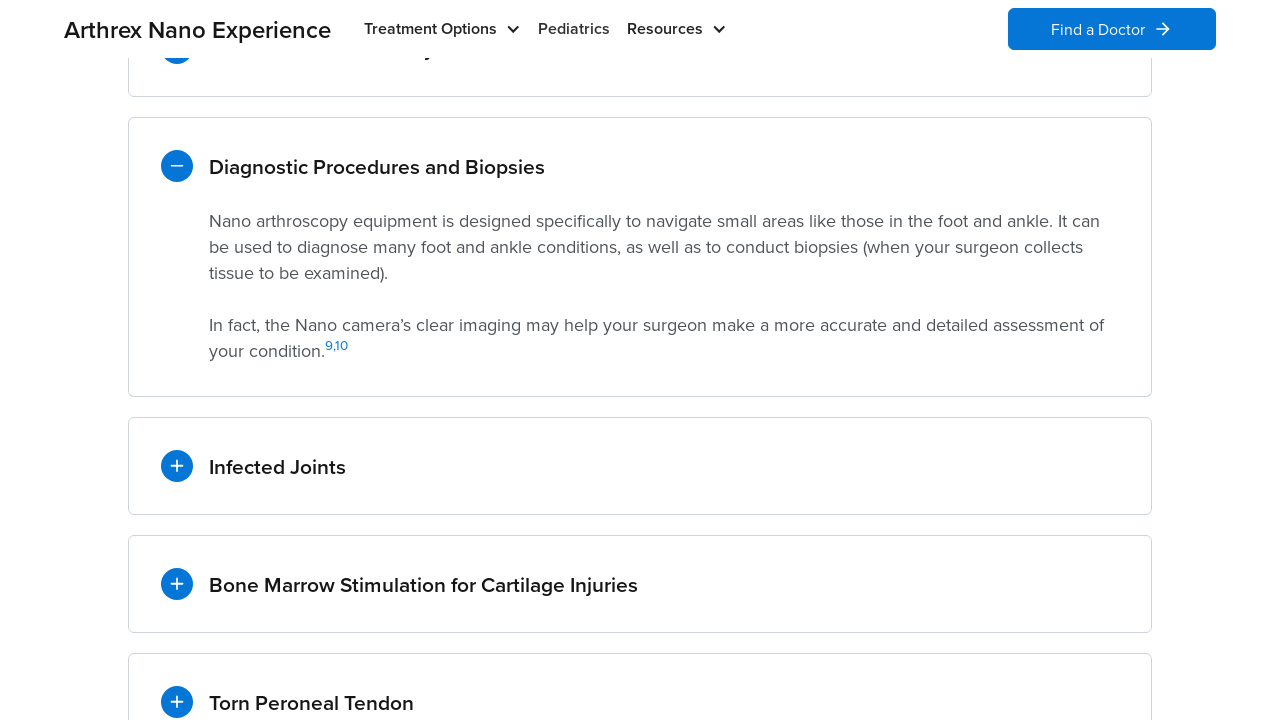

Clicked accordion toggle to open at (640, 466) on .item_toggle.border-all-sides.w-dropdown-toggle >> nth=3
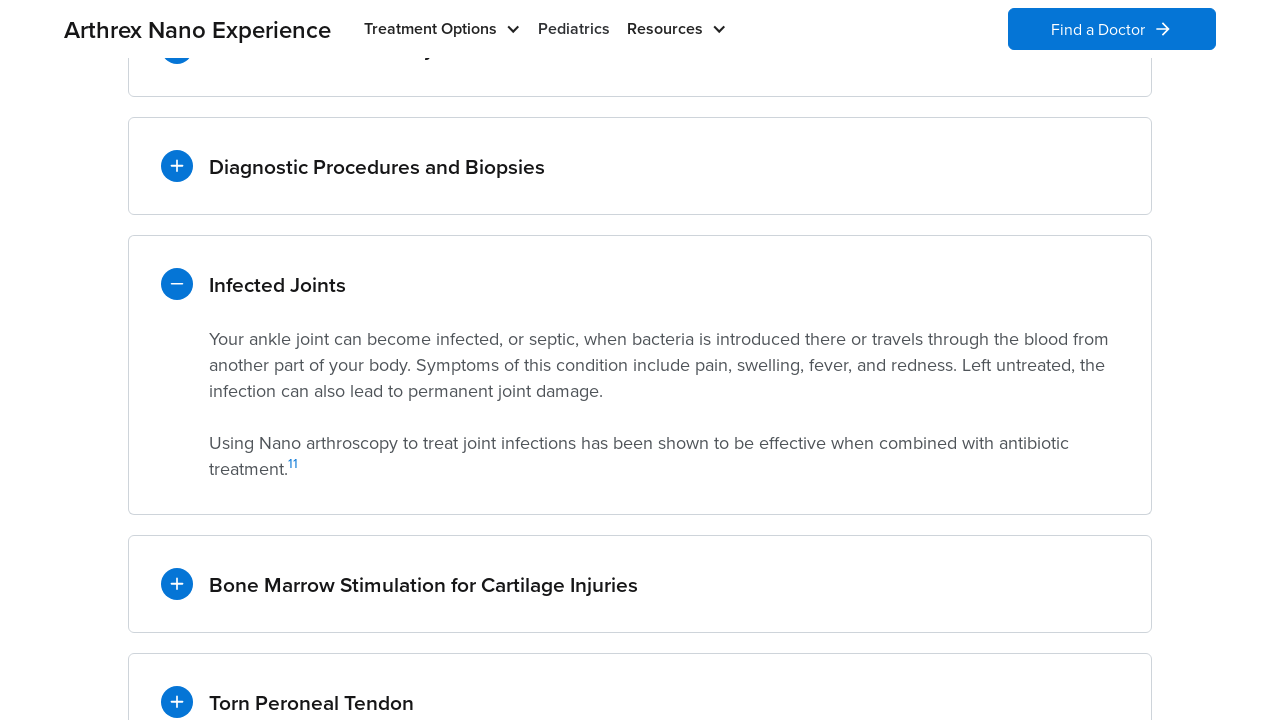

Waited 2 seconds for accordion content to expand
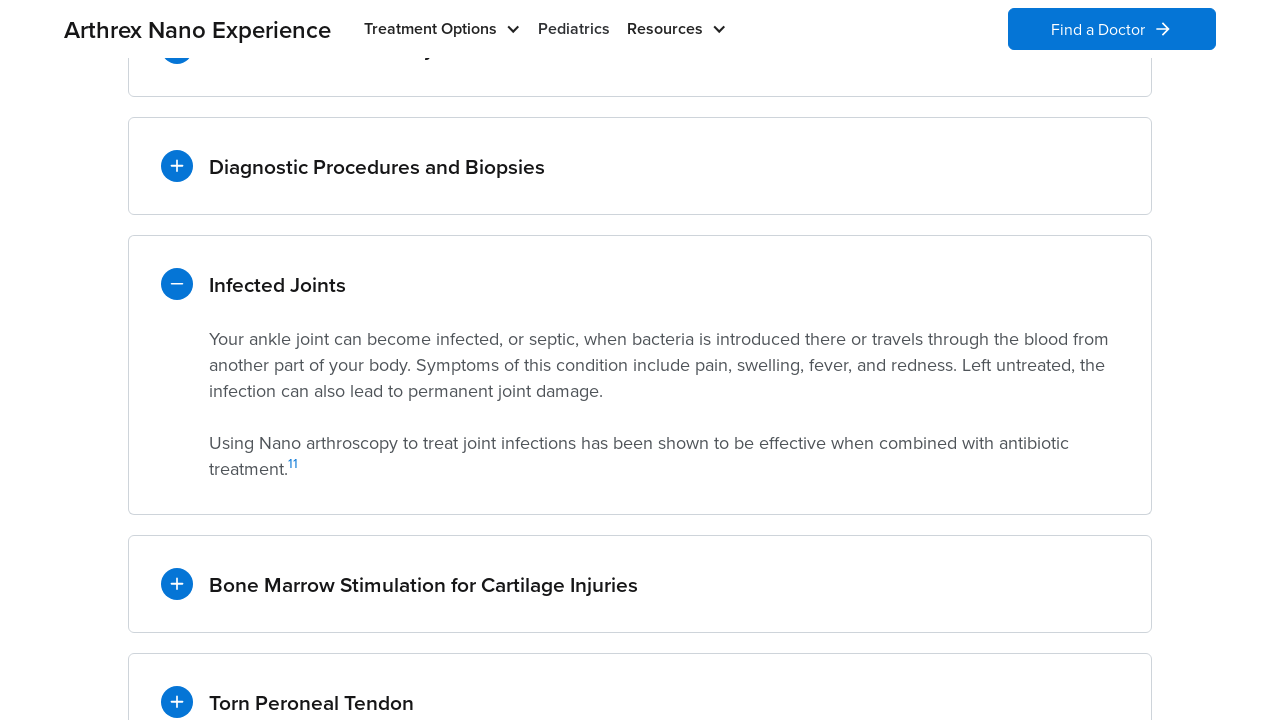

Retrieved aria-controls attribute: w-dropdown-list-8
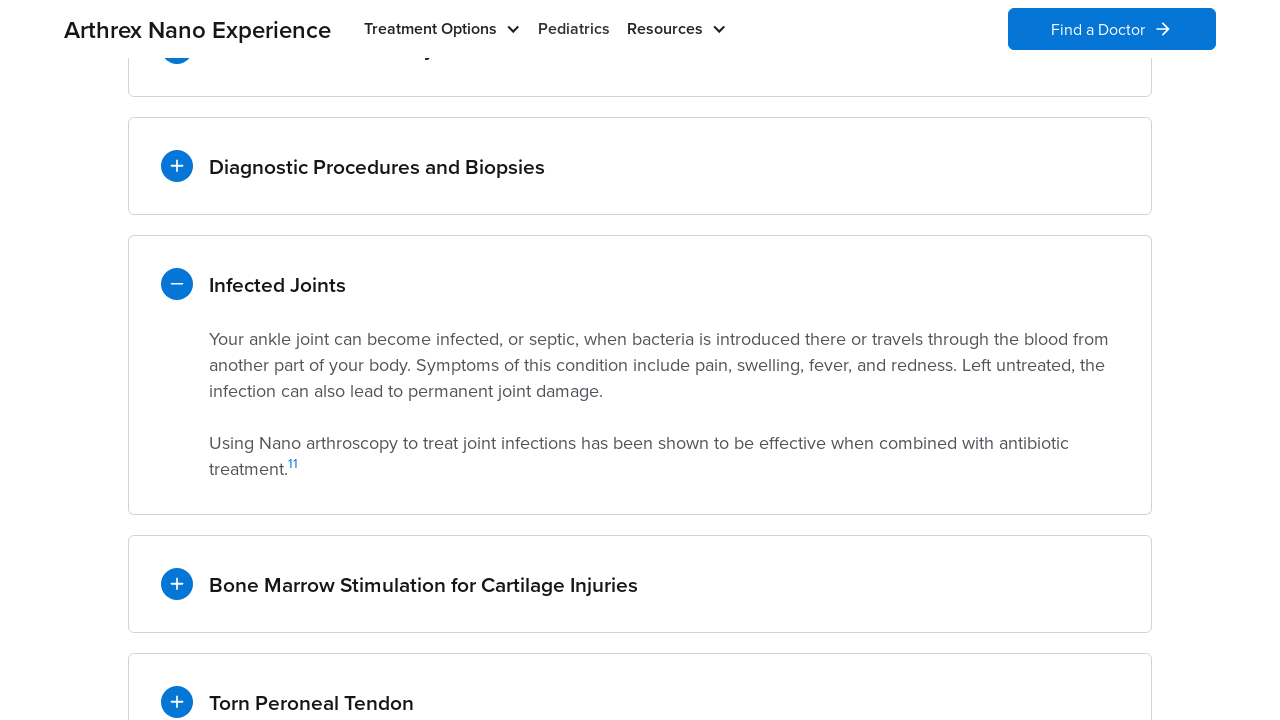

Located accordion content element with ID w-dropdown-list-8
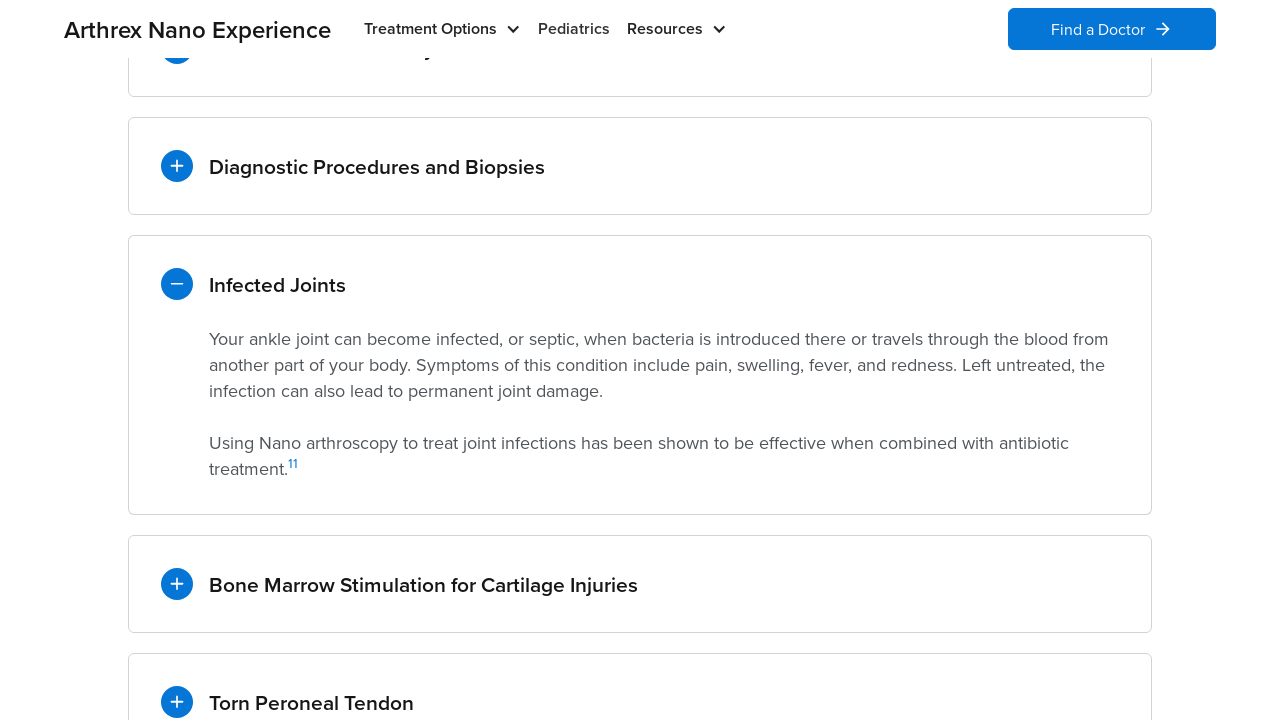

Verified accordion content w-dropdown-list-8 is visible
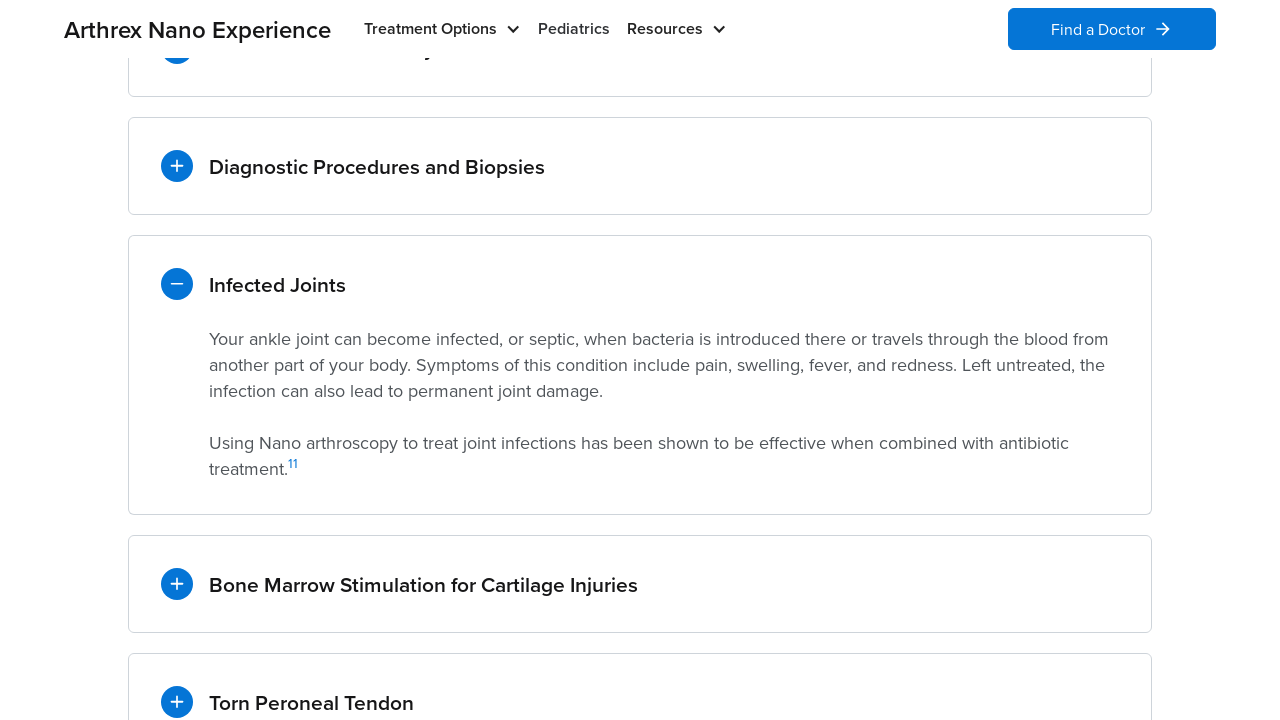

Scrolled accordion toggle into view
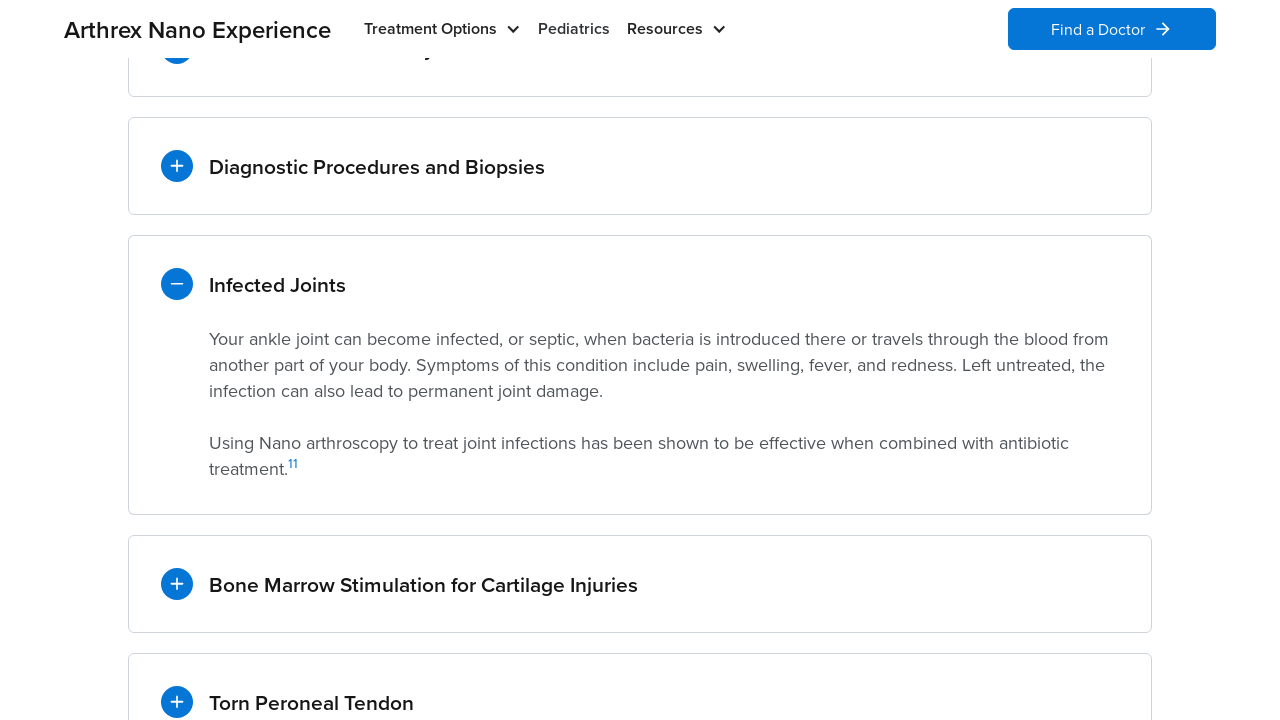

Waited 2 seconds for accordion to settle
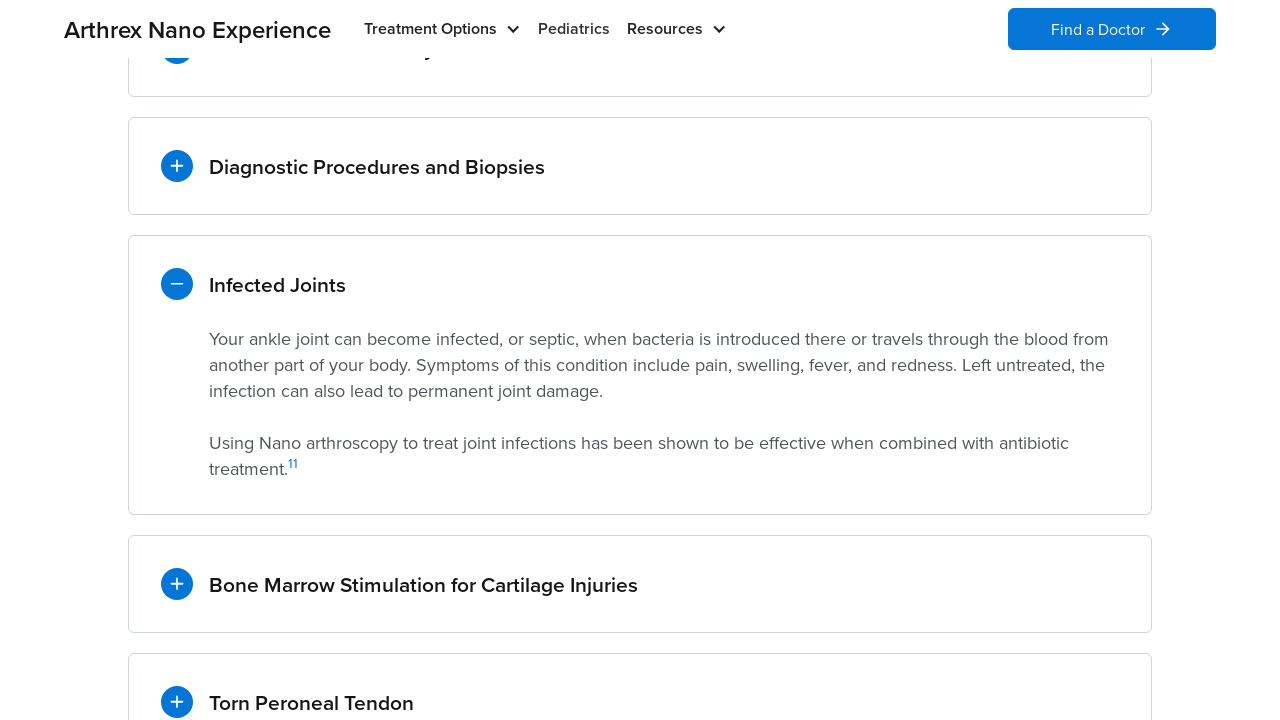

Clicked accordion toggle to open at (640, 584) on .item_toggle.border-all-sides.w-dropdown-toggle >> nth=4
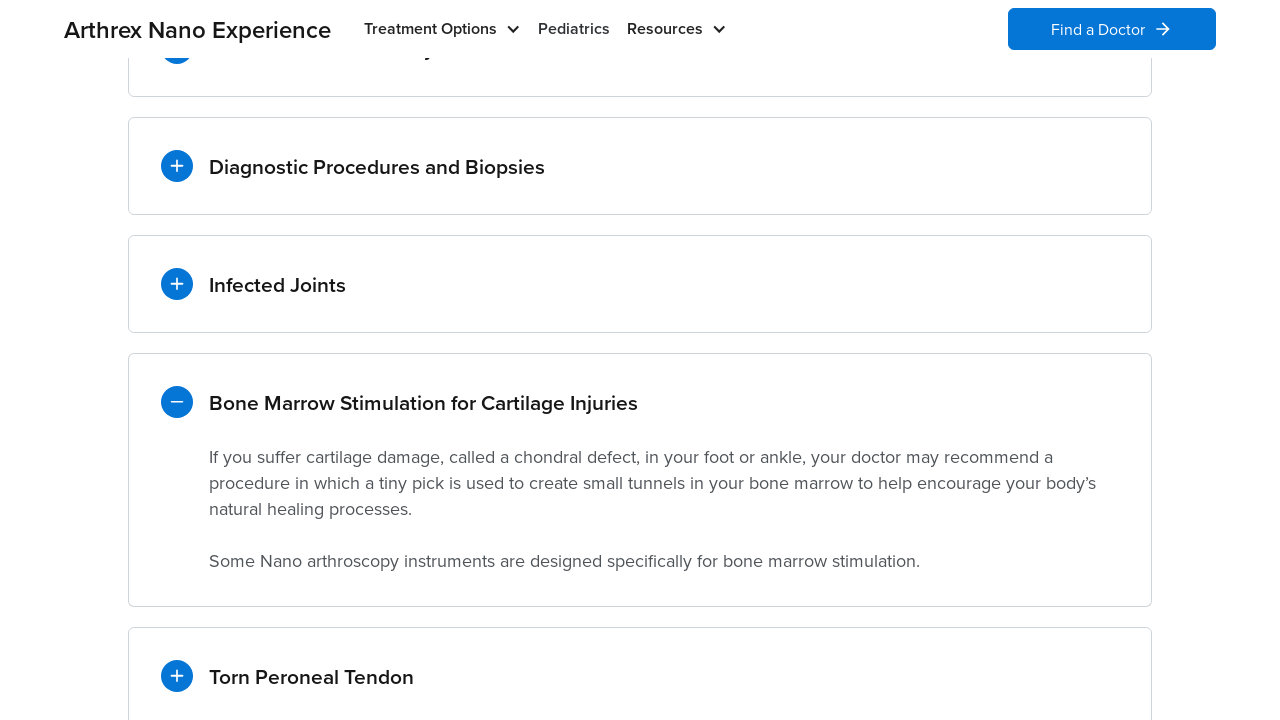

Waited 2 seconds for accordion content to expand
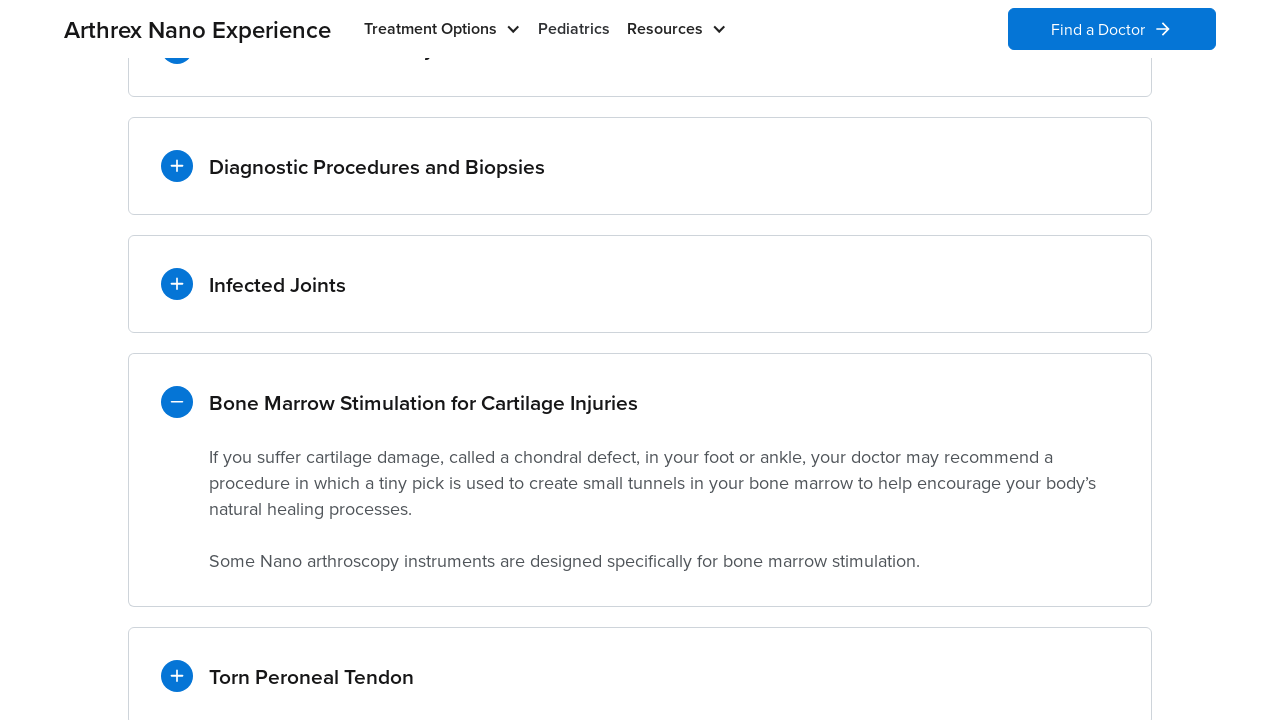

Retrieved aria-controls attribute: w-dropdown-list-9
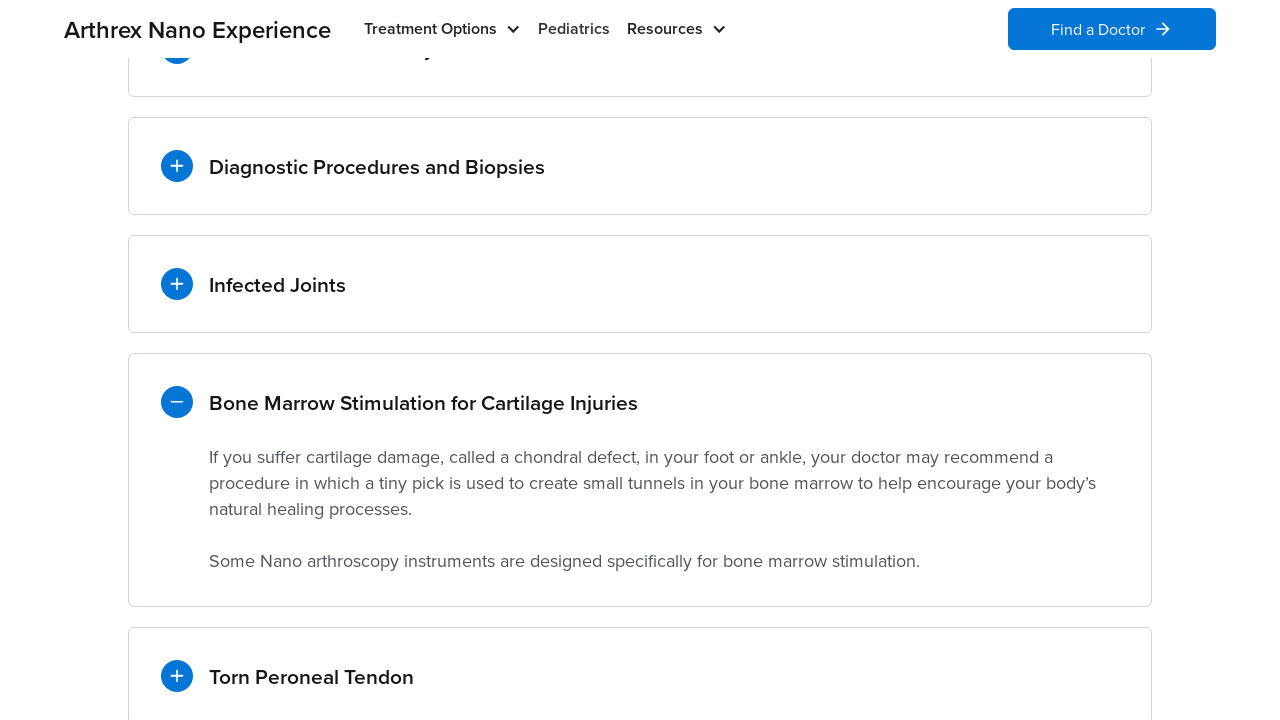

Located accordion content element with ID w-dropdown-list-9
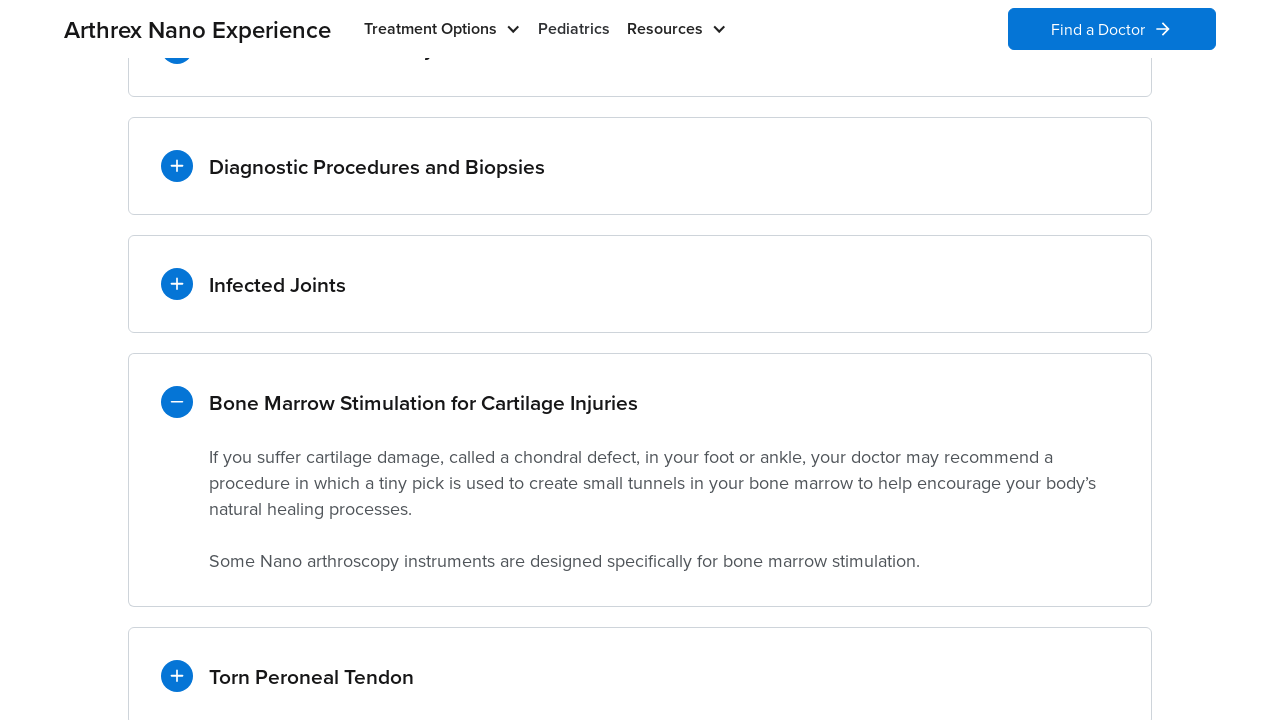

Verified accordion content w-dropdown-list-9 is visible
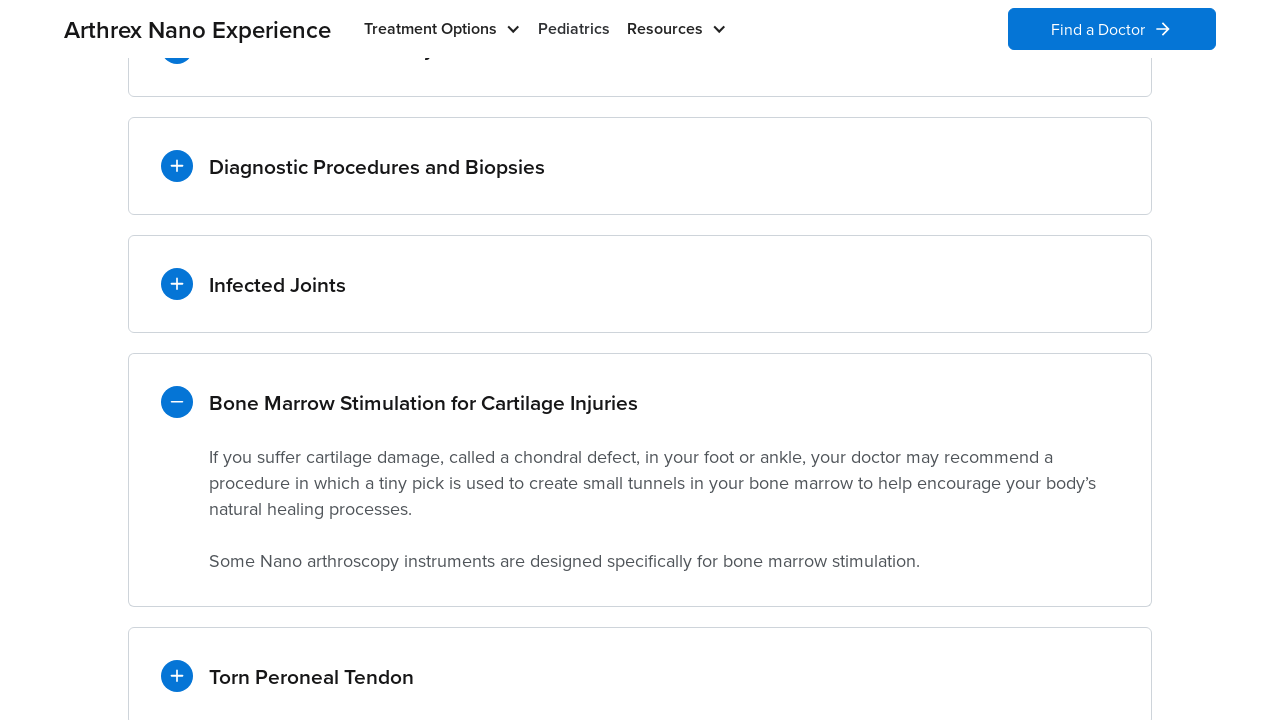

Scrolled accordion toggle into view
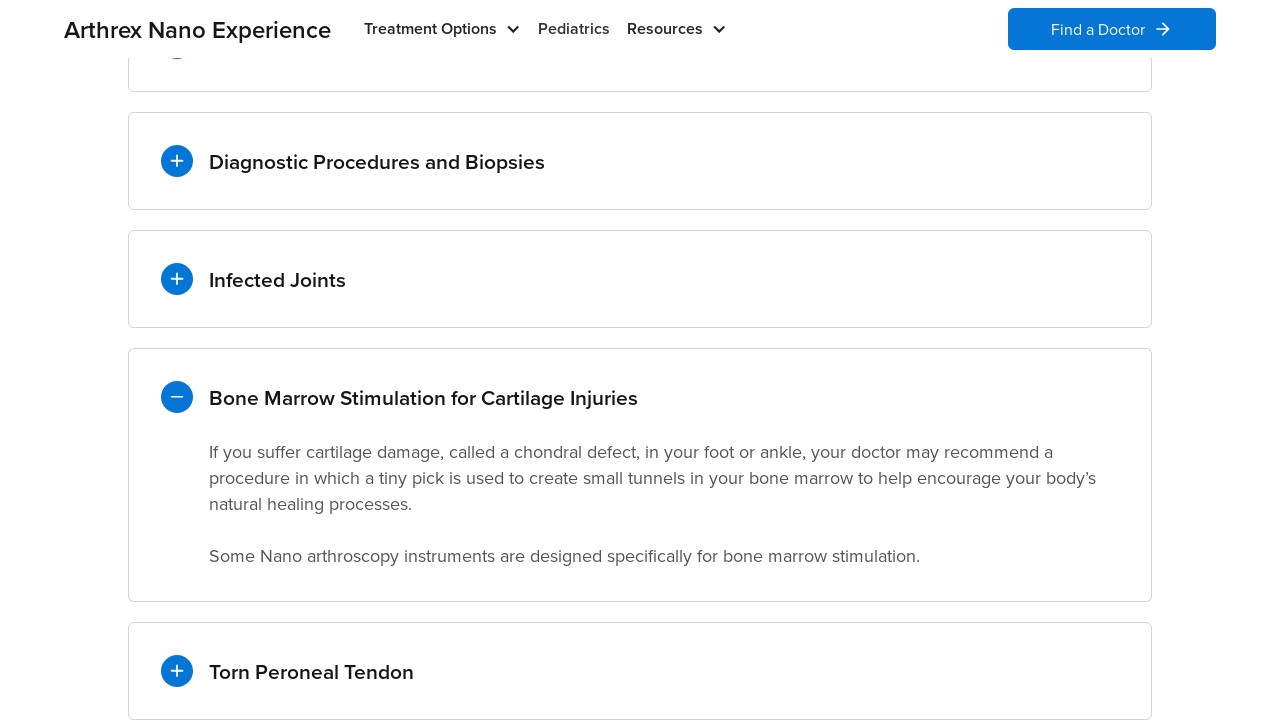

Waited 2 seconds for accordion to settle
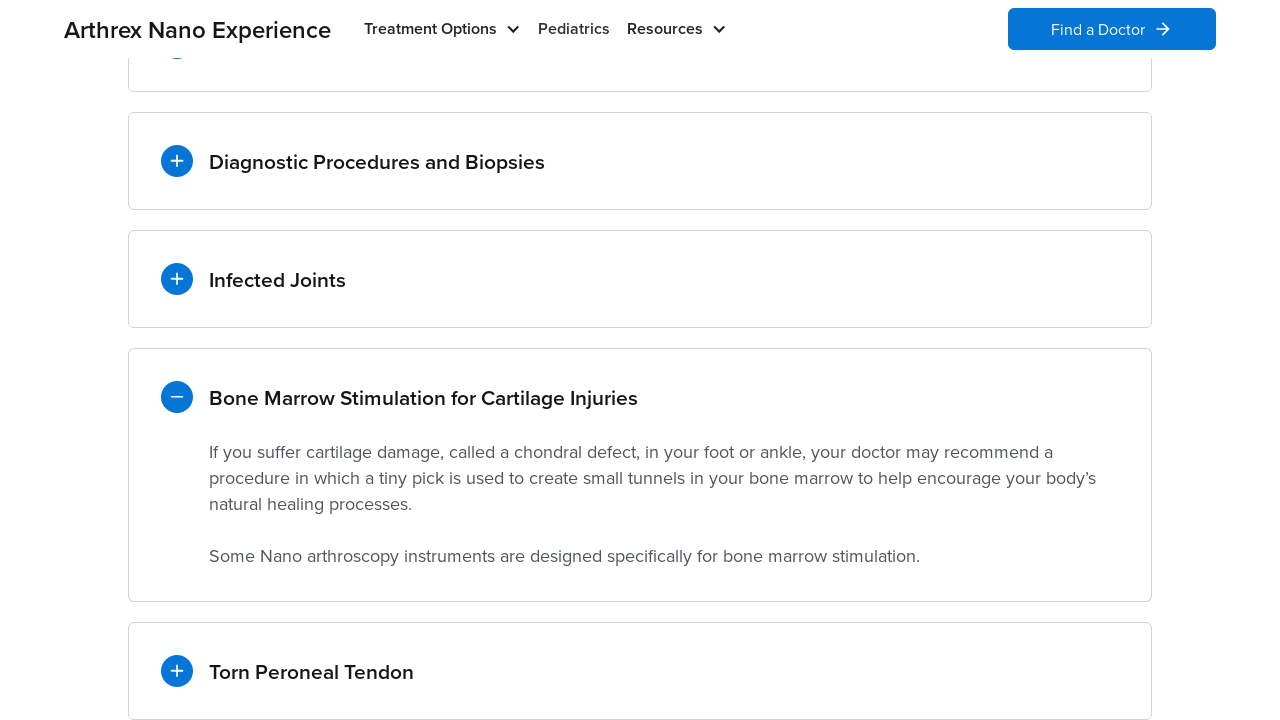

Clicked accordion toggle to open at (640, 671) on .item_toggle.border-all-sides.w-dropdown-toggle >> nth=5
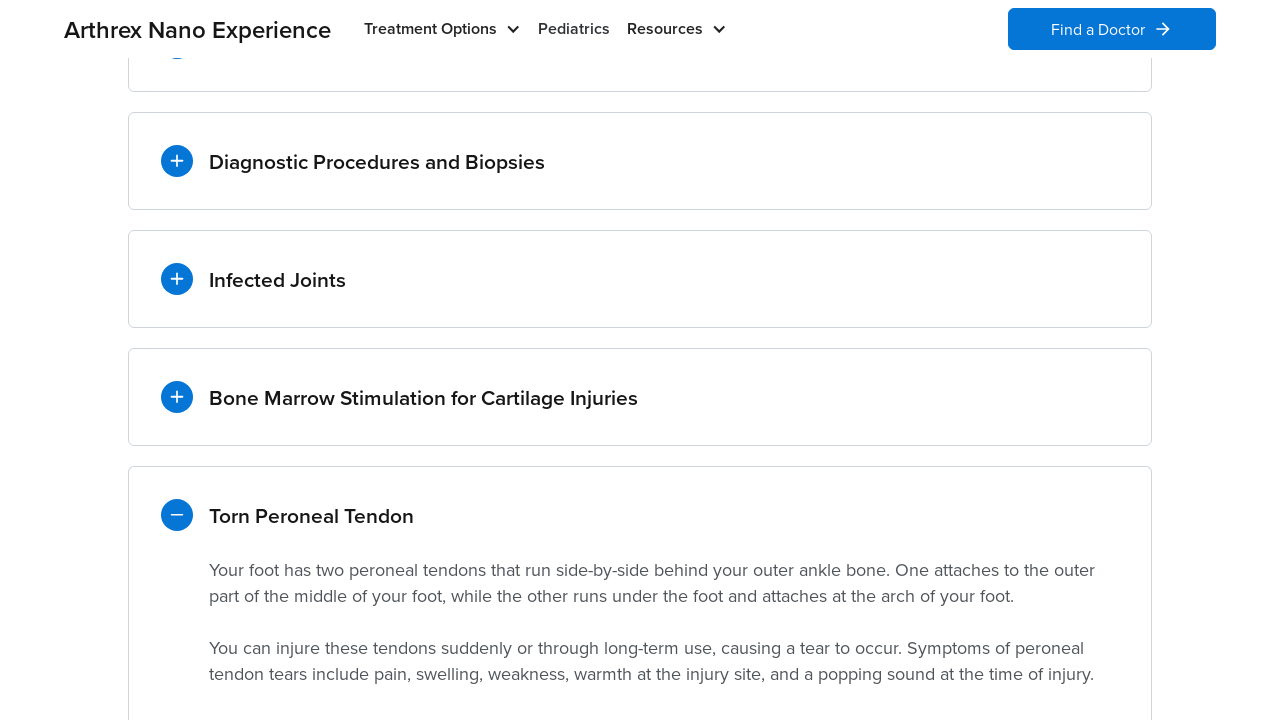

Waited 2 seconds for accordion content to expand
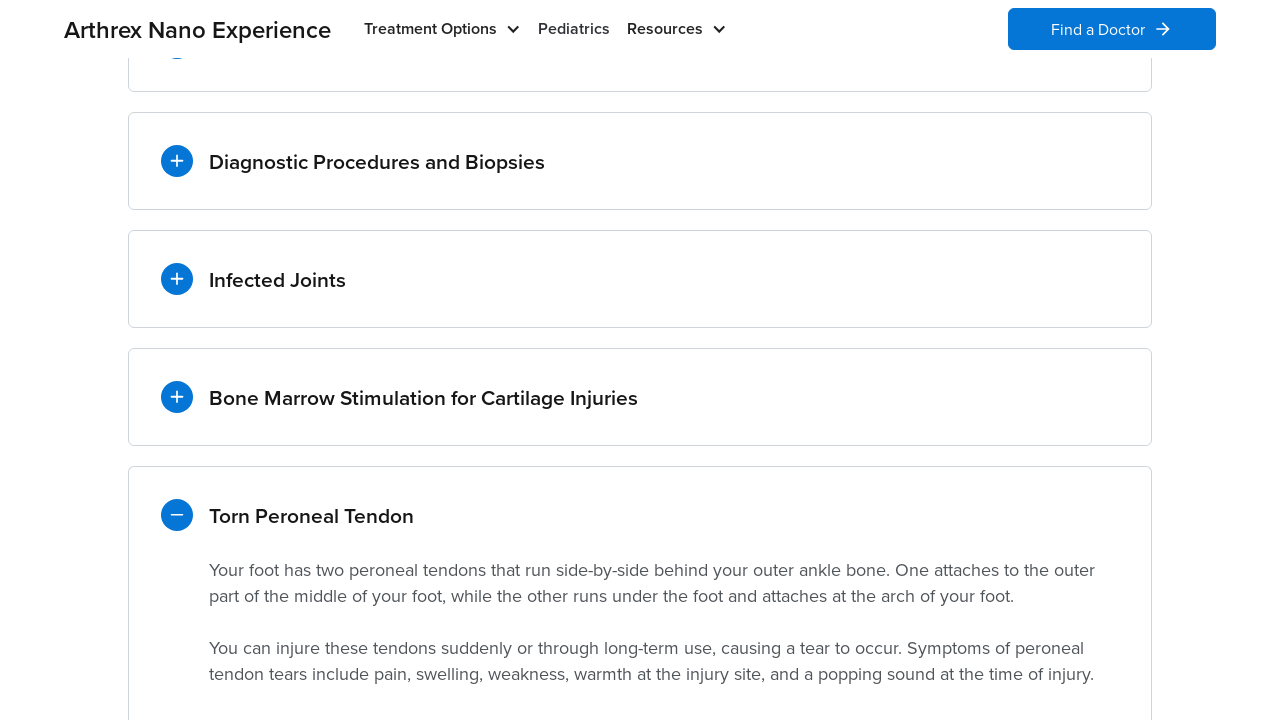

Retrieved aria-controls attribute: w-dropdown-list-10
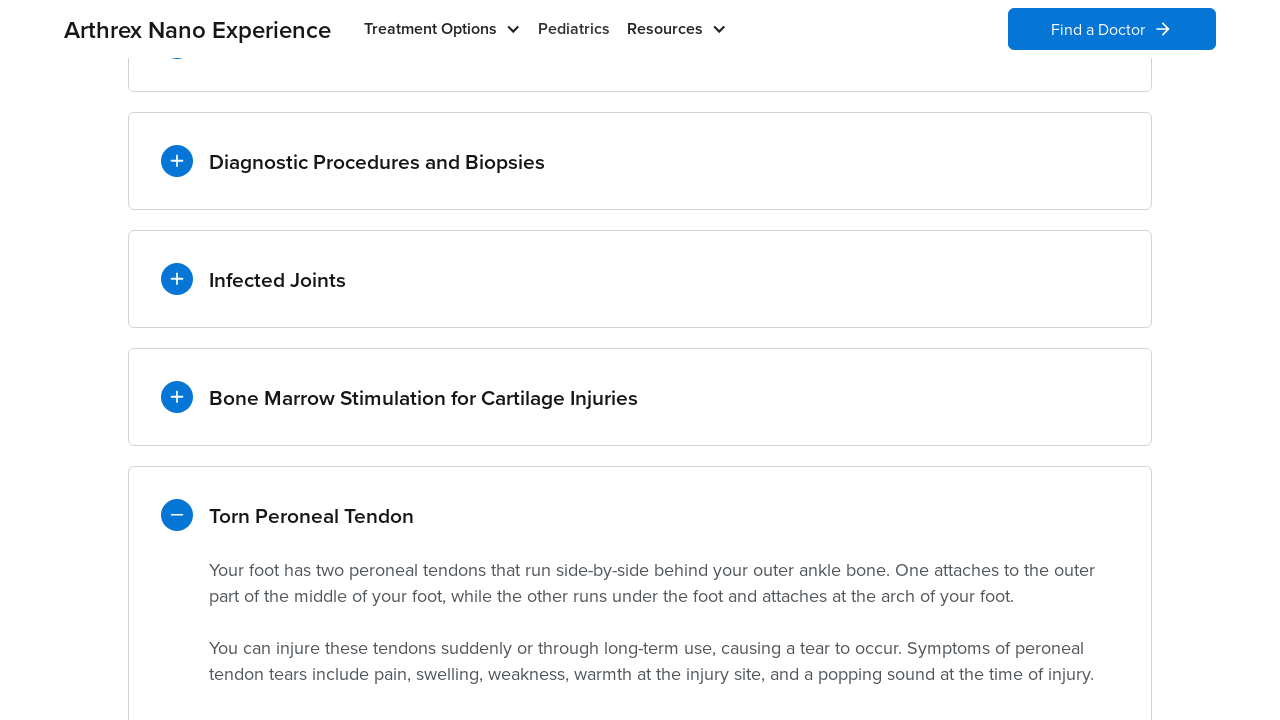

Located accordion content element with ID w-dropdown-list-10
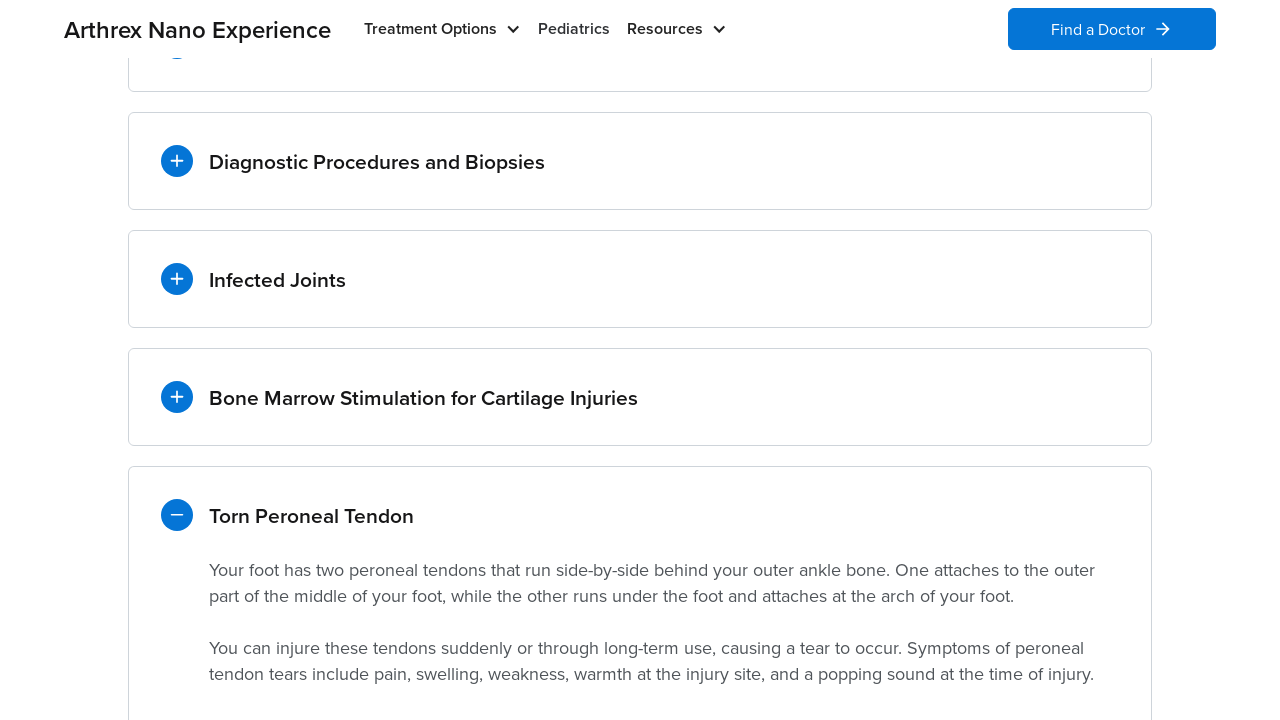

Verified accordion content w-dropdown-list-10 is visible
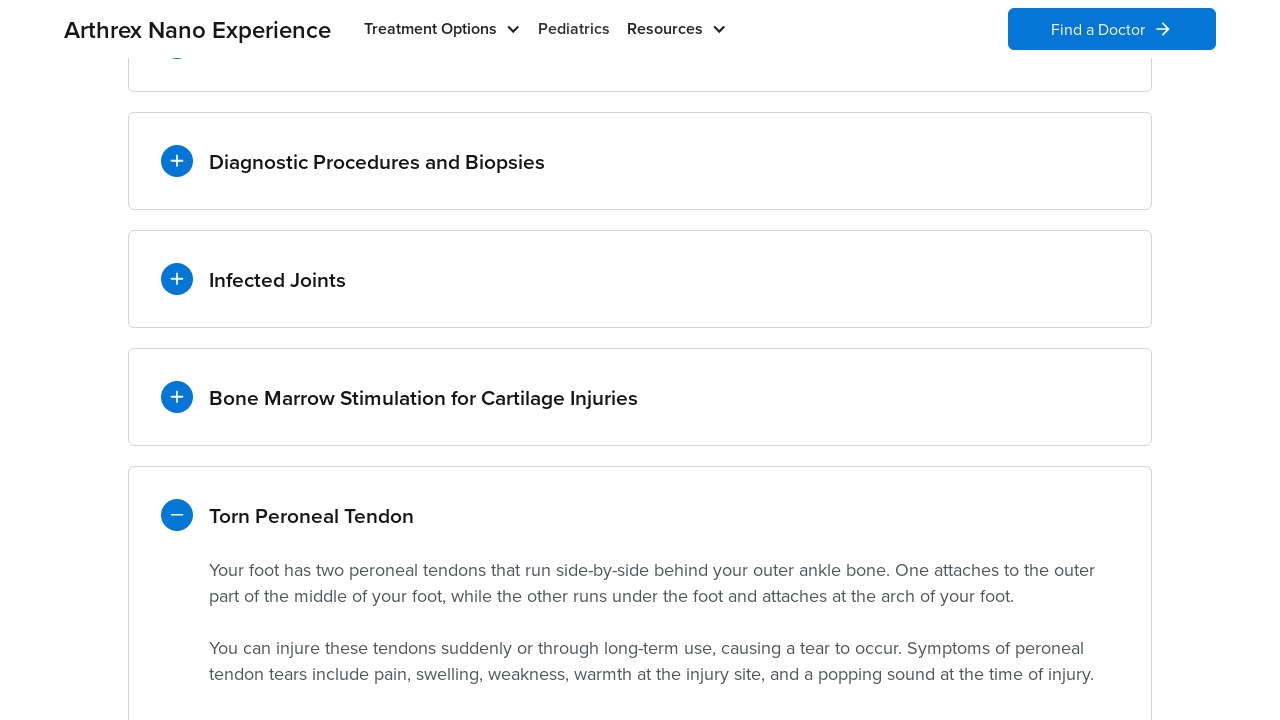

Scrolled accordion toggle into view
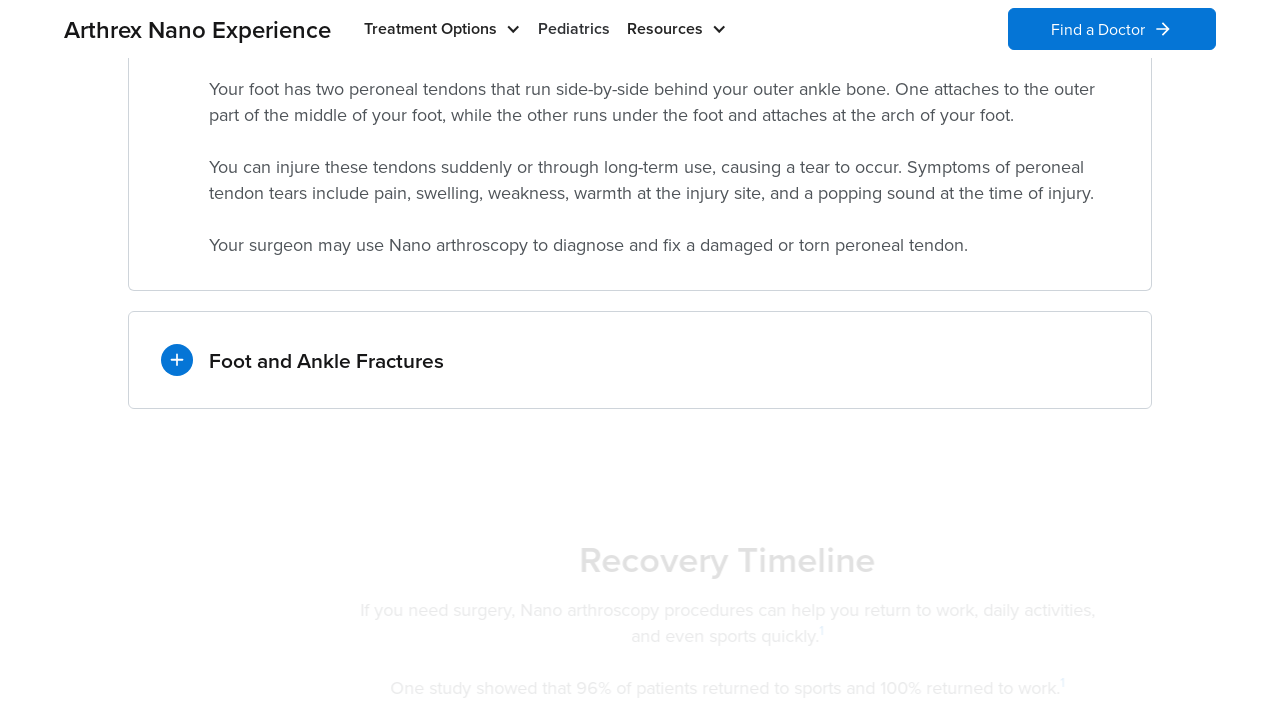

Waited 2 seconds for accordion to settle
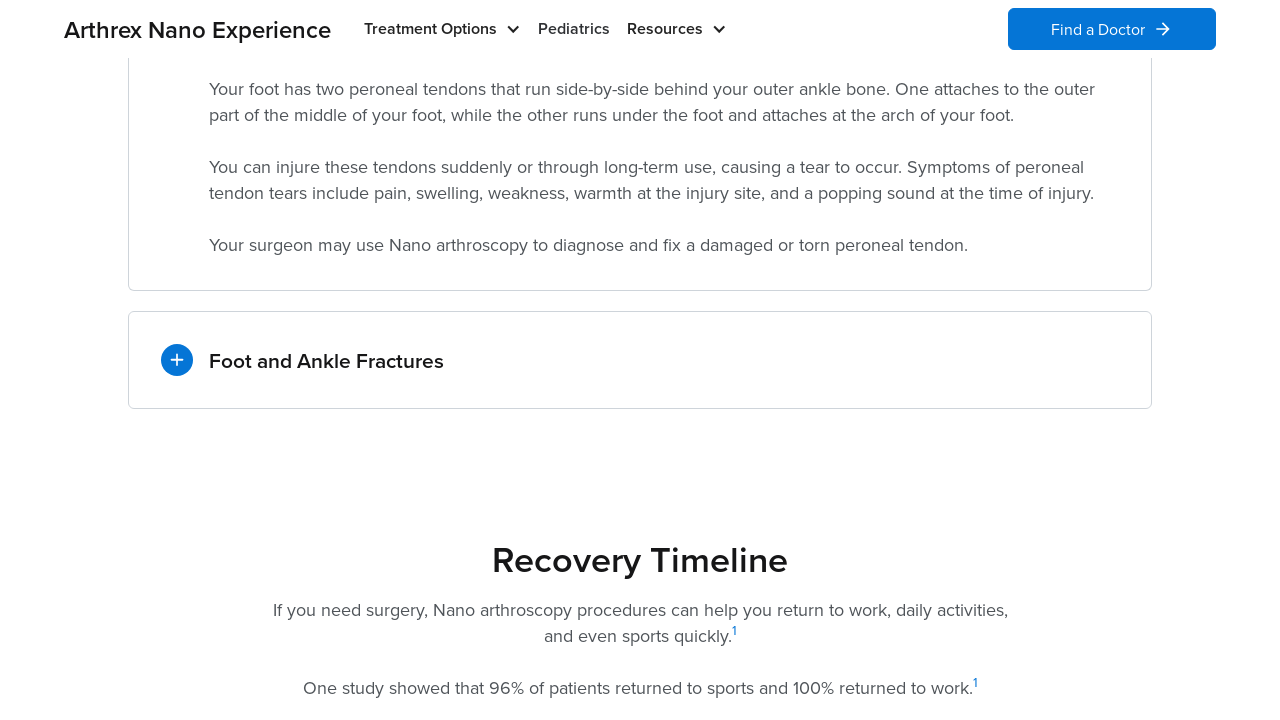

Clicked accordion toggle to open at (640, 360) on .item_toggle.border-all-sides.w-dropdown-toggle >> nth=6
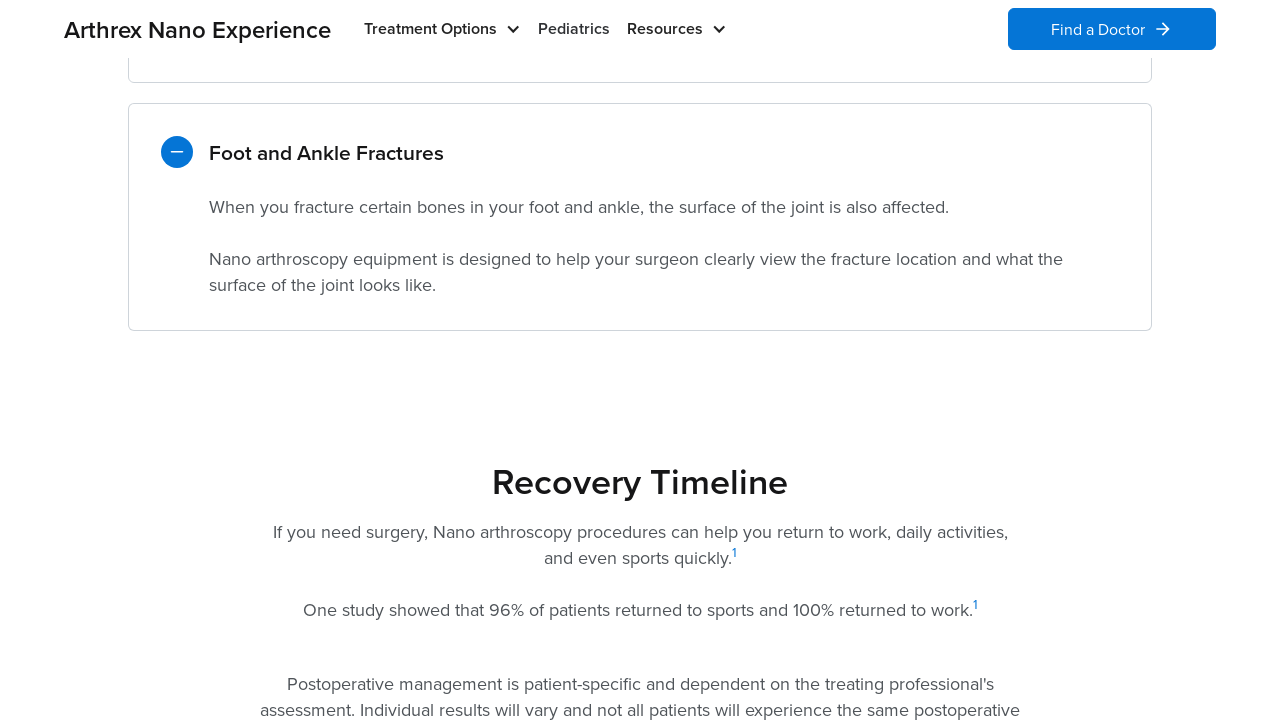

Waited 2 seconds for accordion content to expand
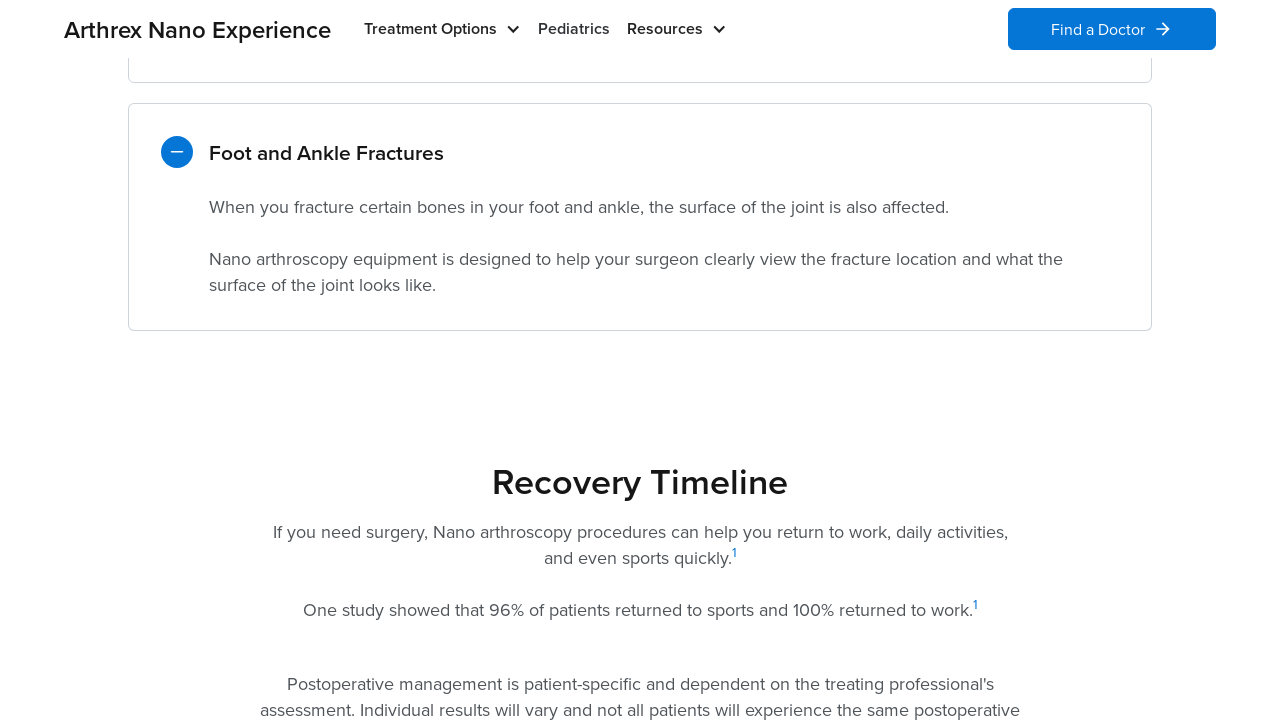

Retrieved aria-controls attribute: w-dropdown-list-11
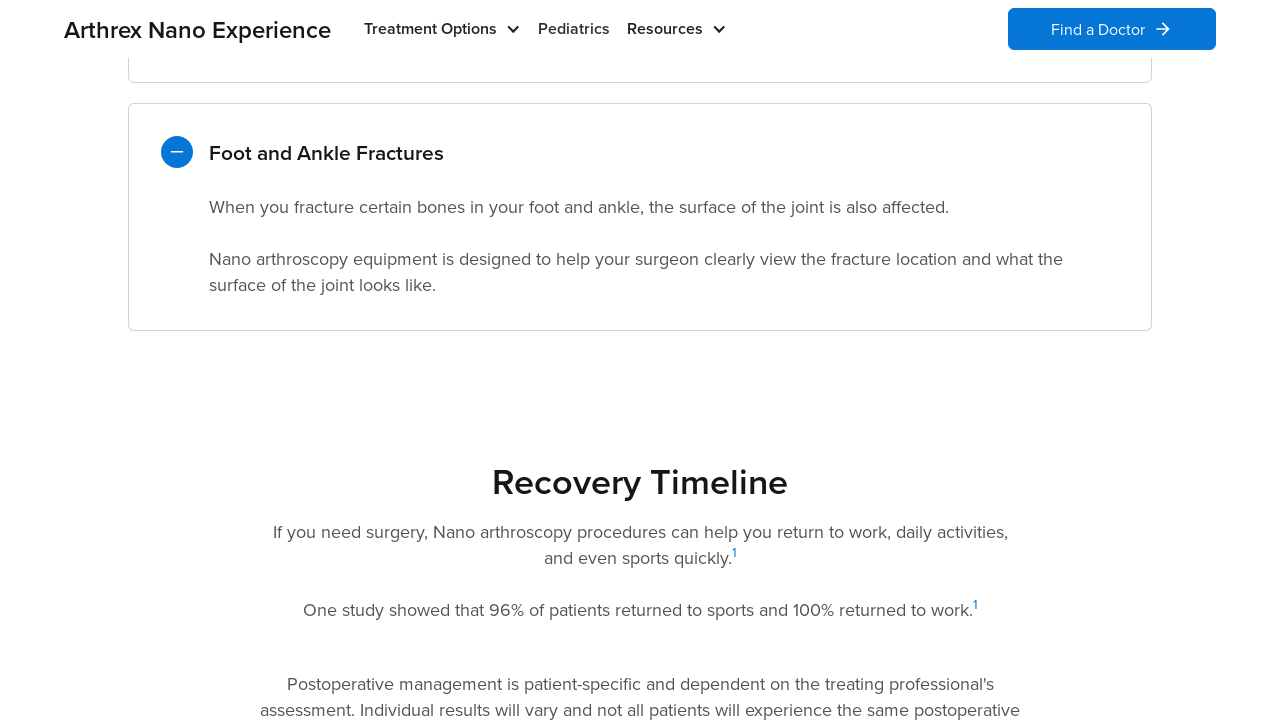

Located accordion content element with ID w-dropdown-list-11
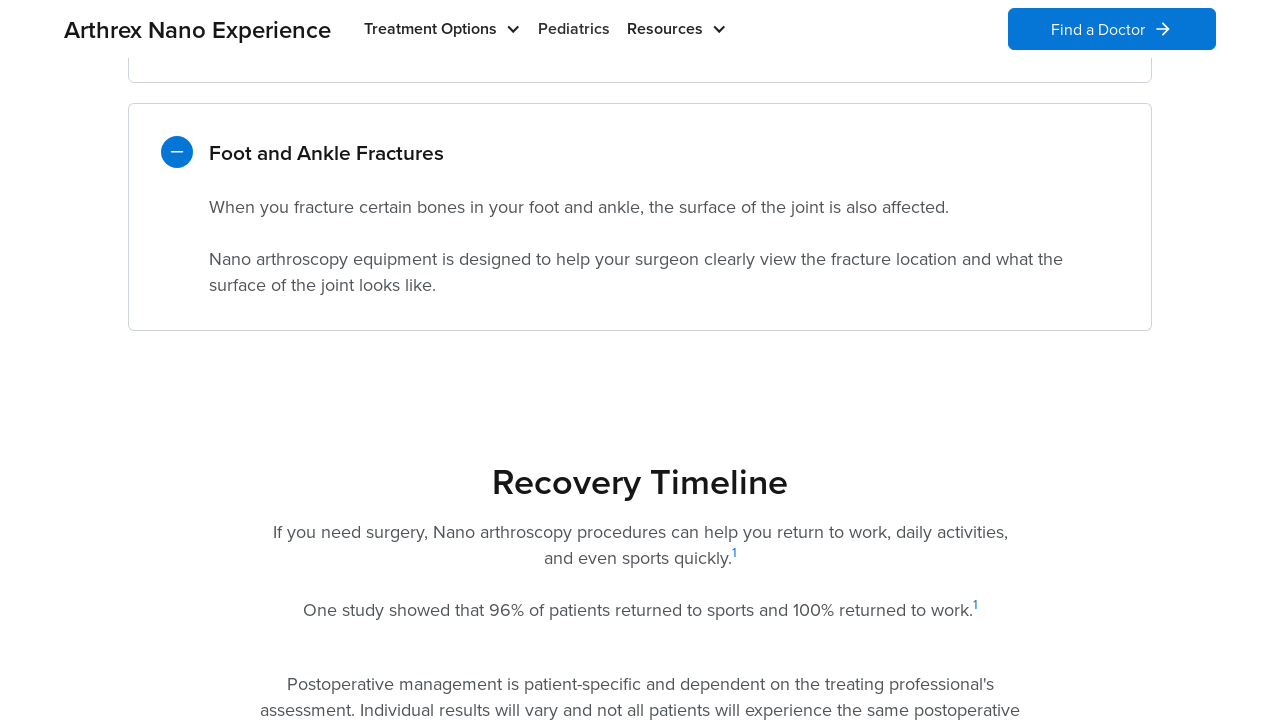

Verified accordion content w-dropdown-list-11 is visible
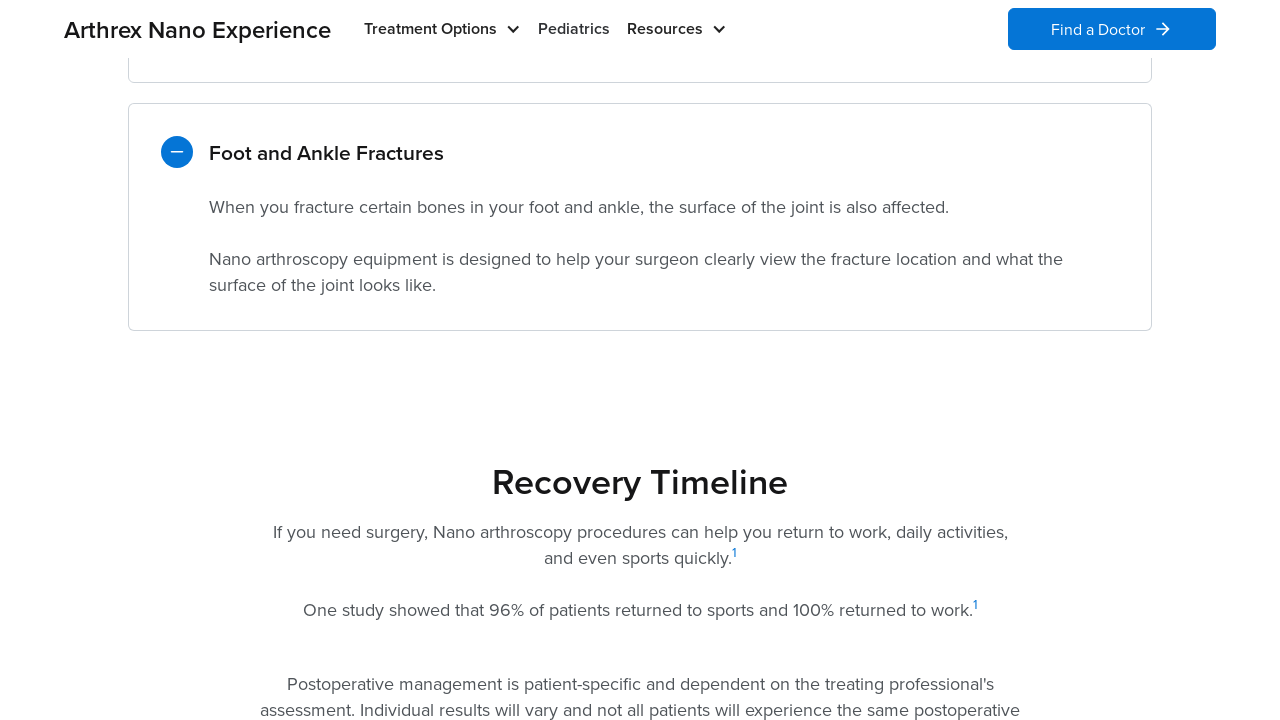

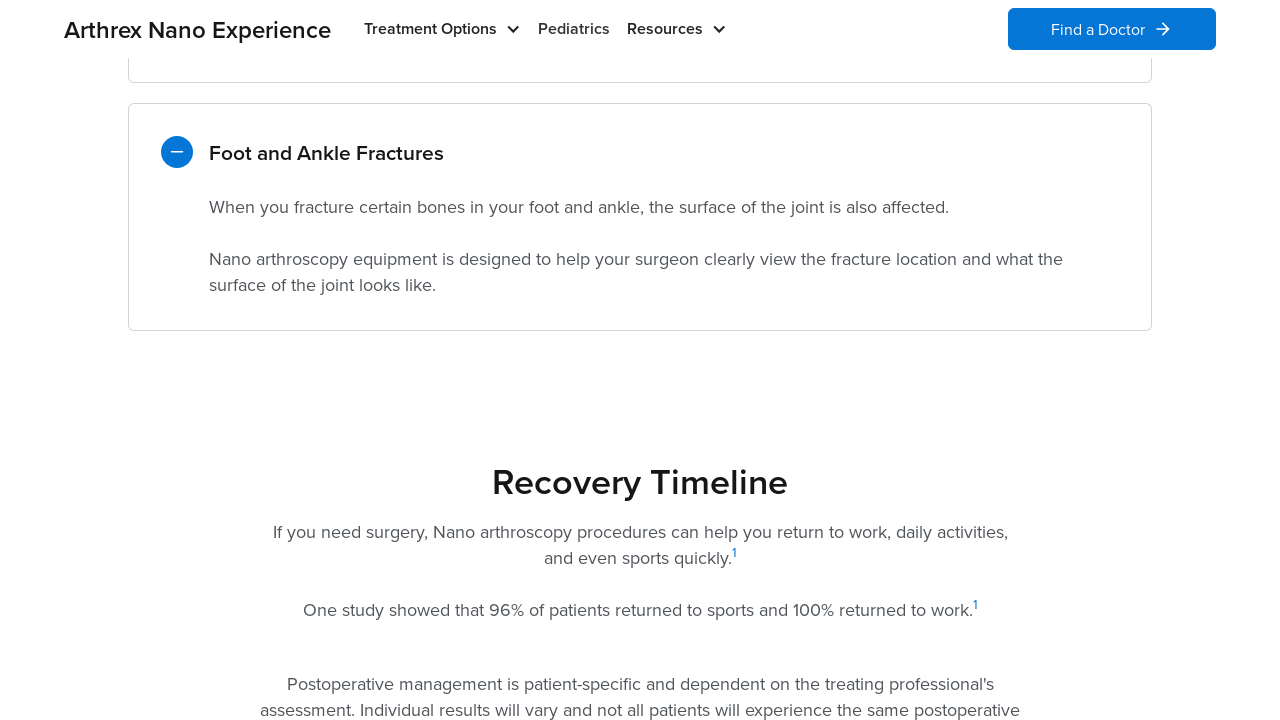